Automates filling out an online IQ test form by entering text values and selecting multiple choice answers

Starting URL: https://www.mensa.lu/en/mensa/online-iq-test/online-iq-test.html

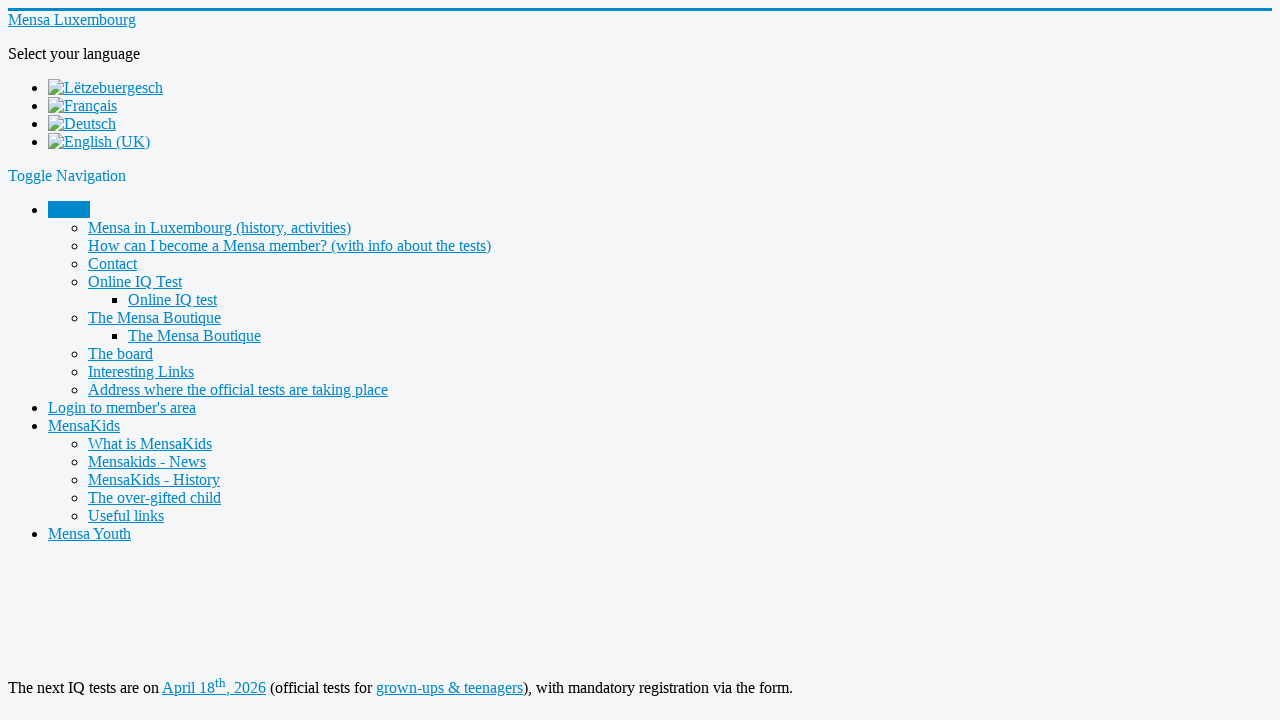

Filled question 1 text field with '5' on input[name='q1']
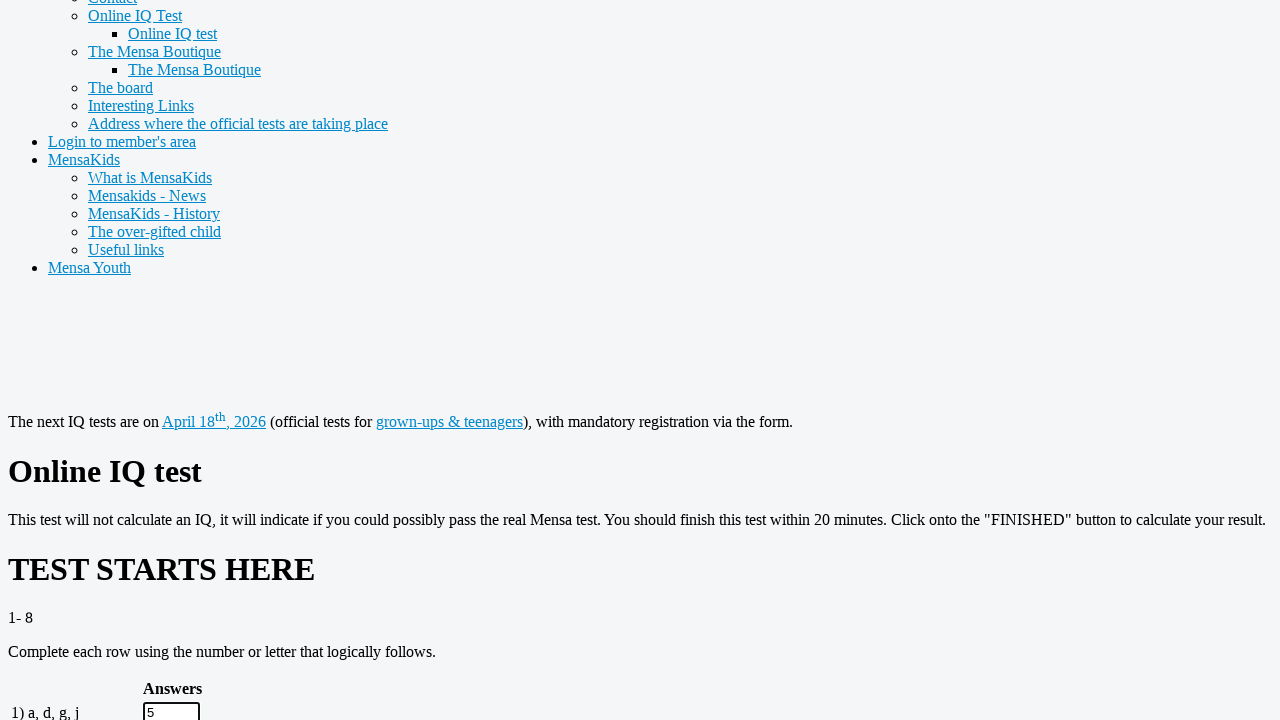

Filled question 2 text field with '5' on input[name='q2']
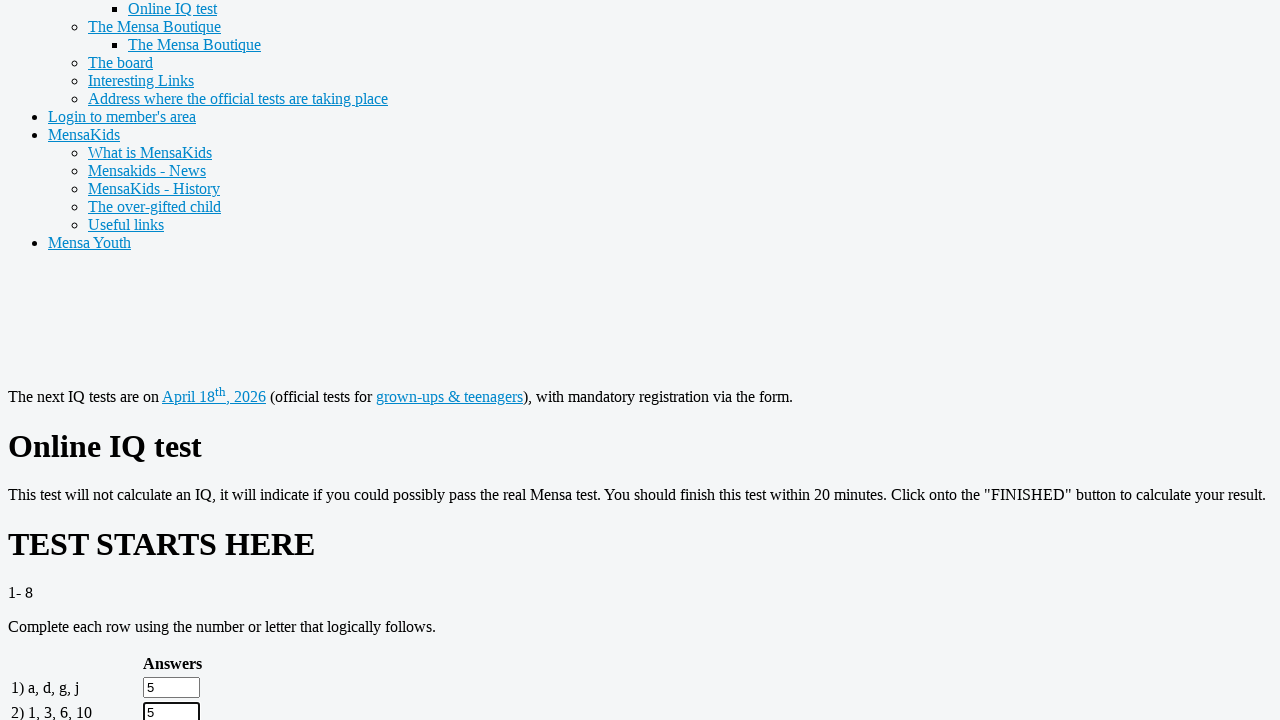

Filled question 3 text field with '5' on input[name='q3']
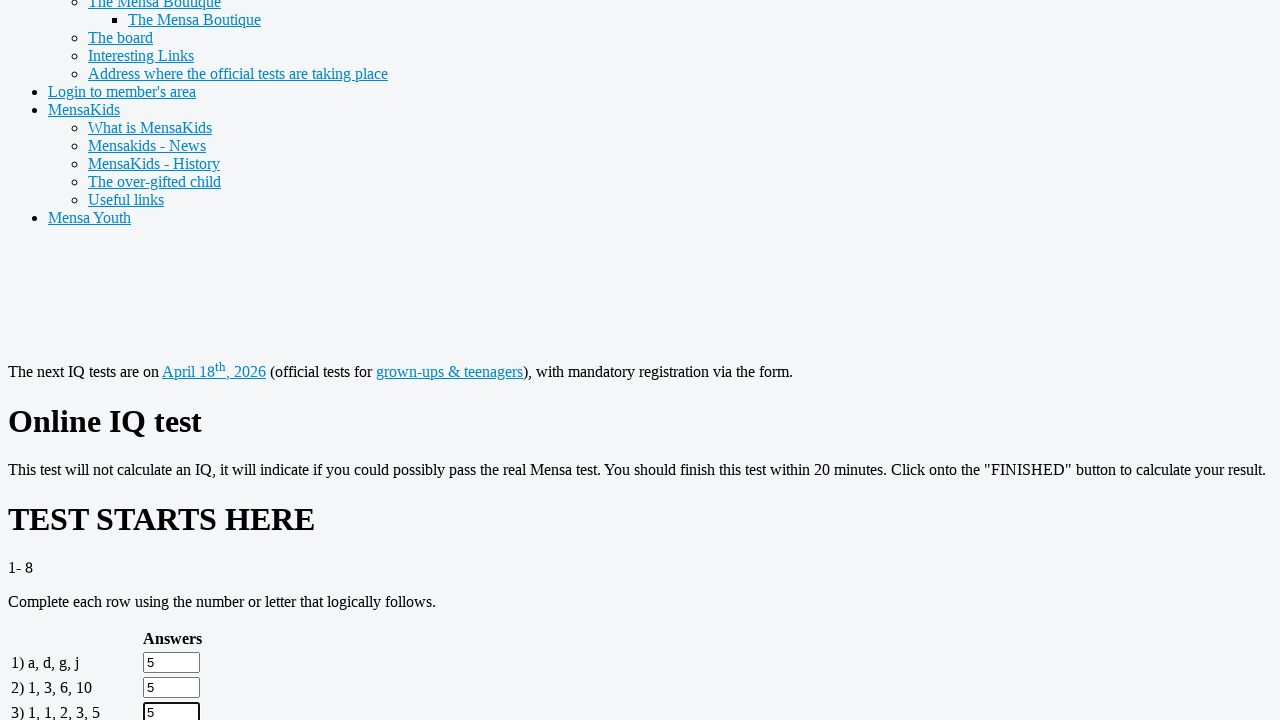

Filled question 4 text field with '5' on input[name='q4']
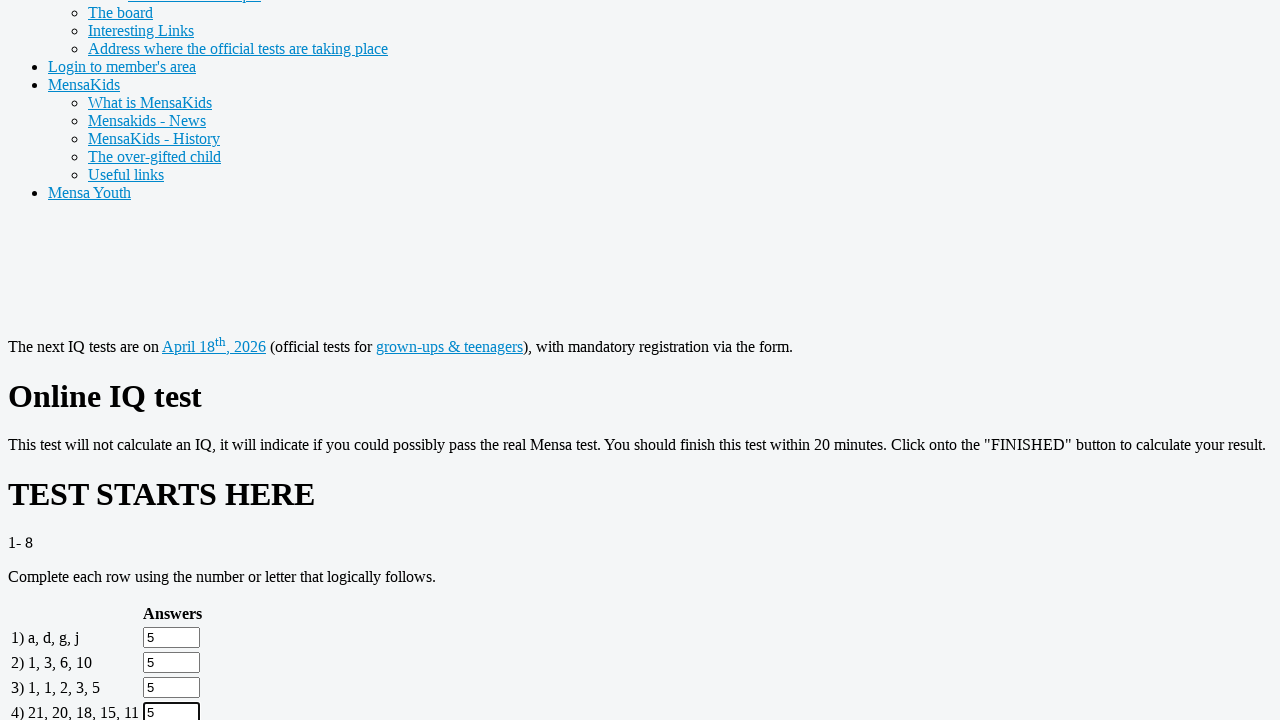

Filled question 5 text field with '5' on input[name='q5']
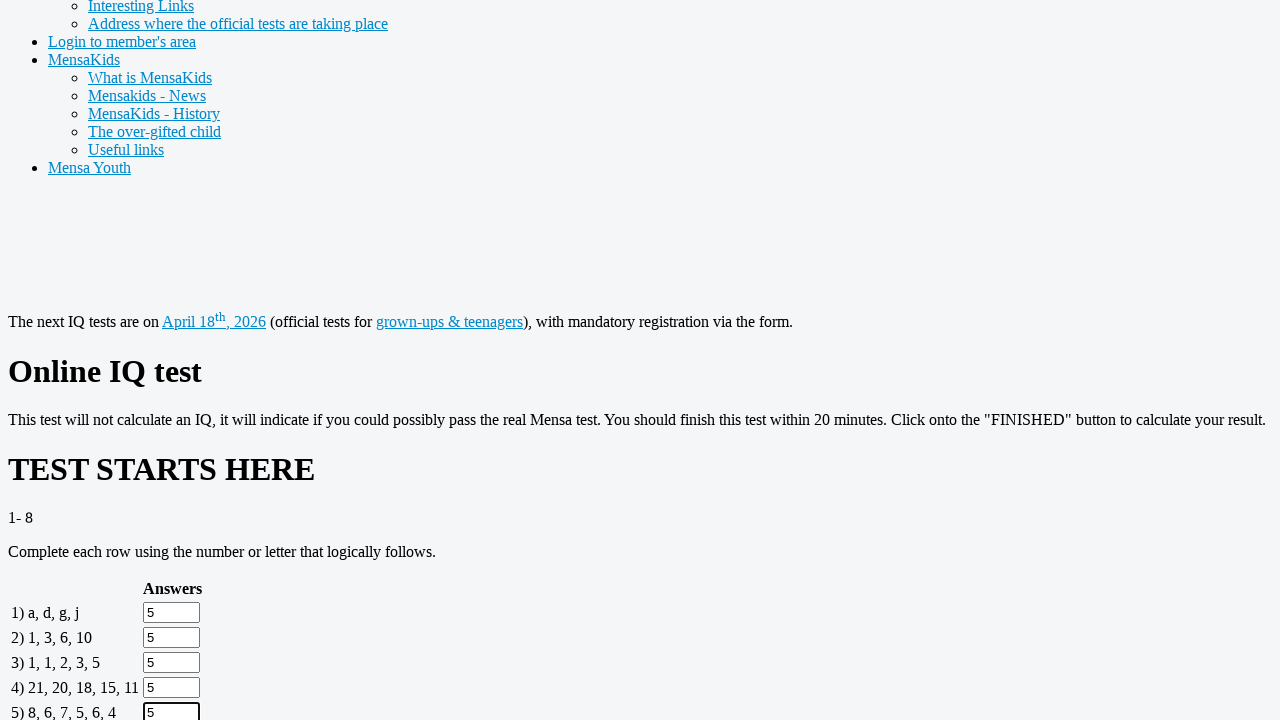

Filled question 6 text field with '5' on input[name='q6']
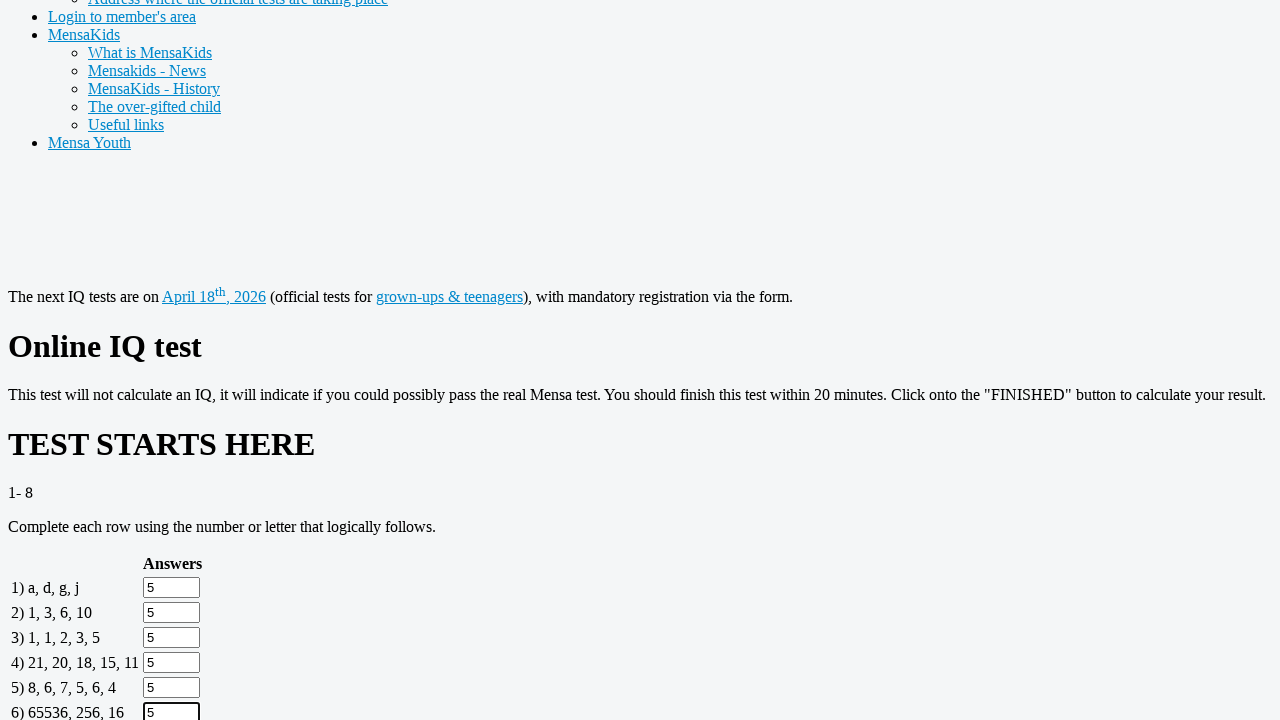

Filled question 7 text field with '5' on input[name='q7']
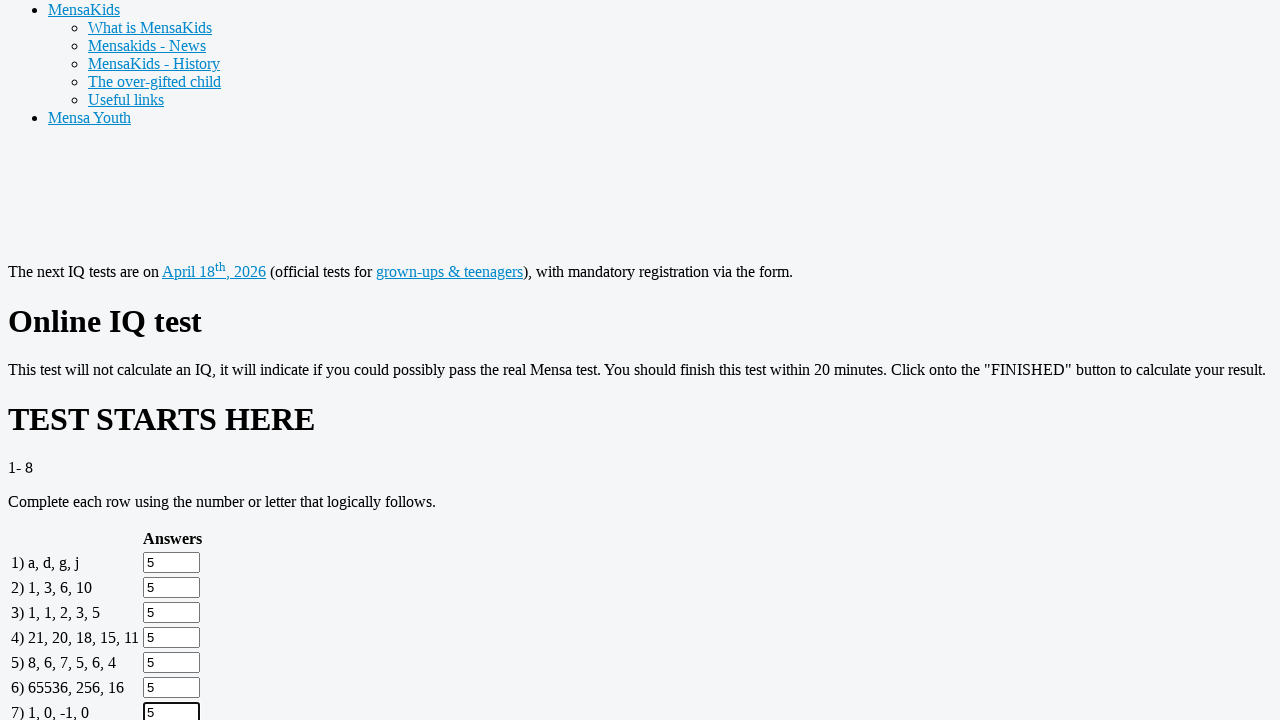

Filled question 8 text field with '5' on input[name='q8']
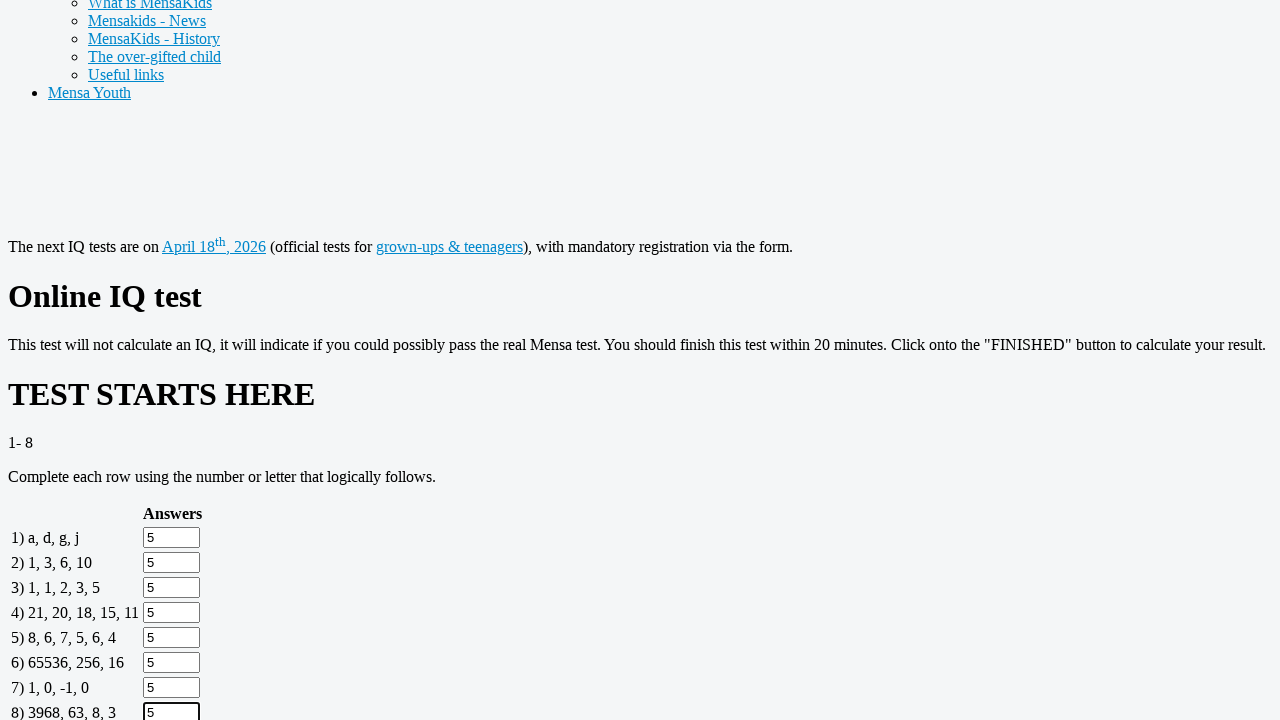

Selected option 'c' for question 9 at (303, 361) on input[name='q9'][value='c']
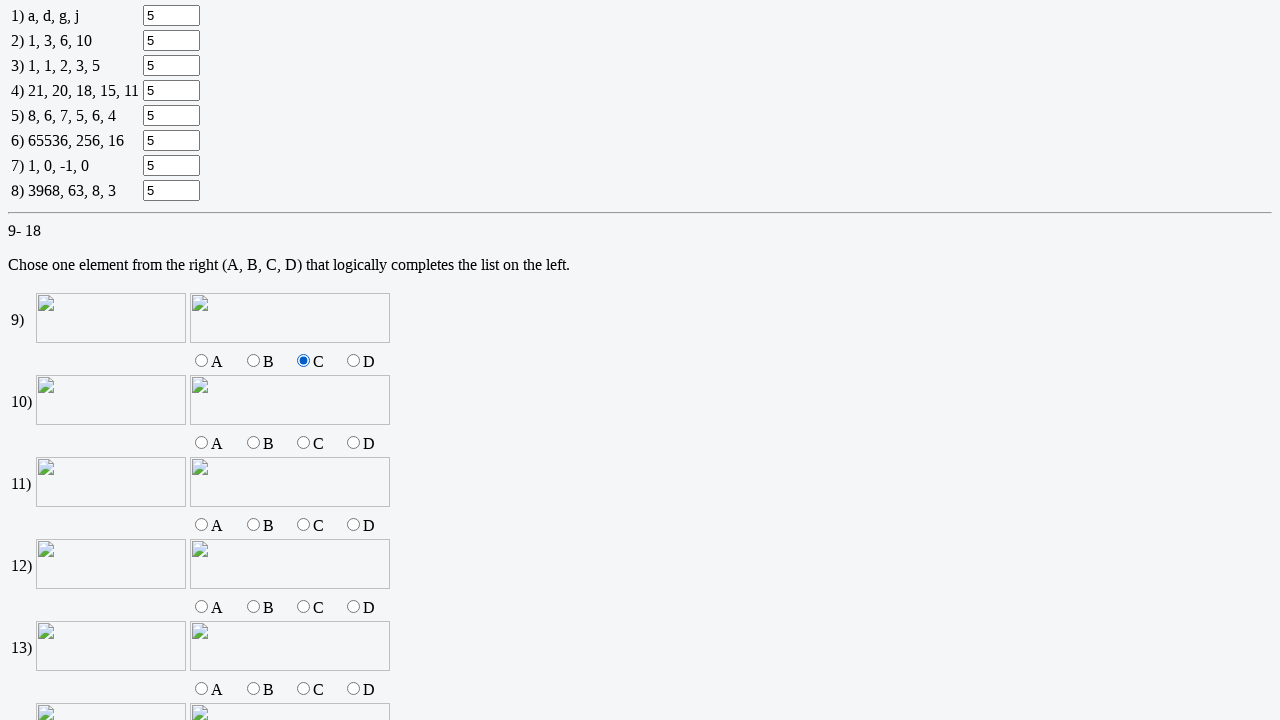

Selected option 'c' for question 10 at (303, 443) on input[name='q10'][value='c']
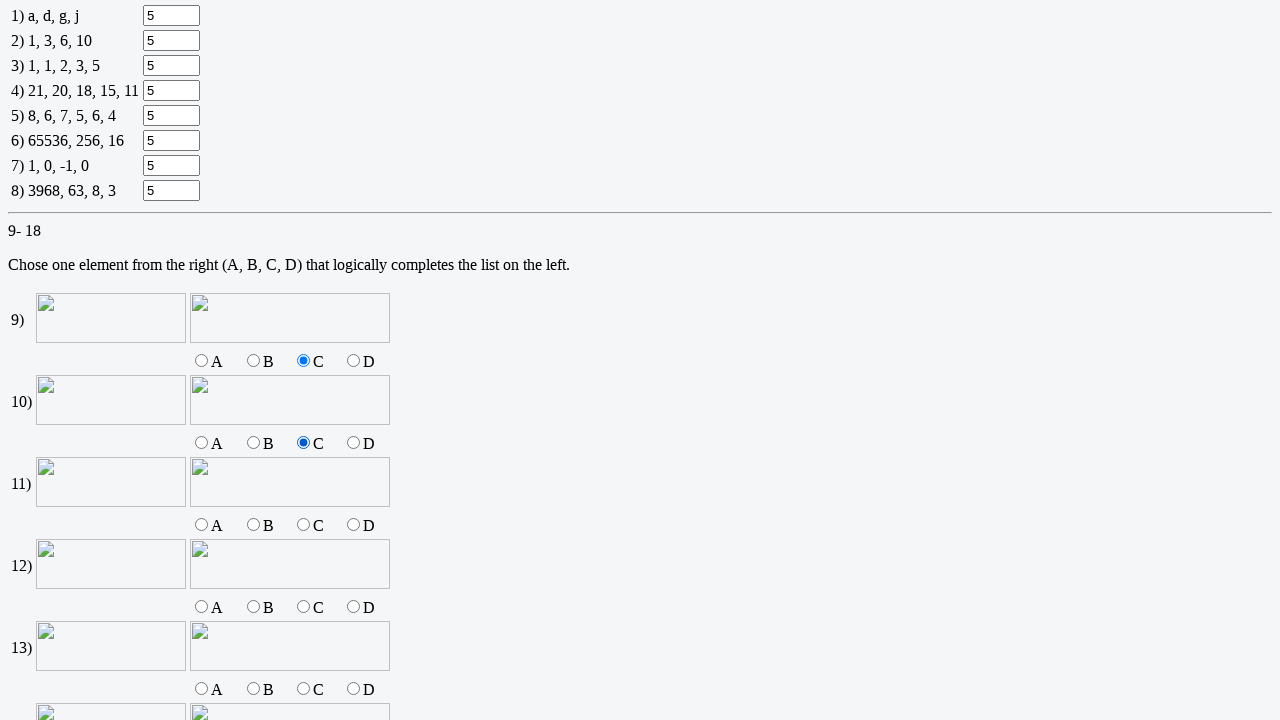

Selected option 'c' for question 11 at (303, 525) on input[name='q11'][value='c']
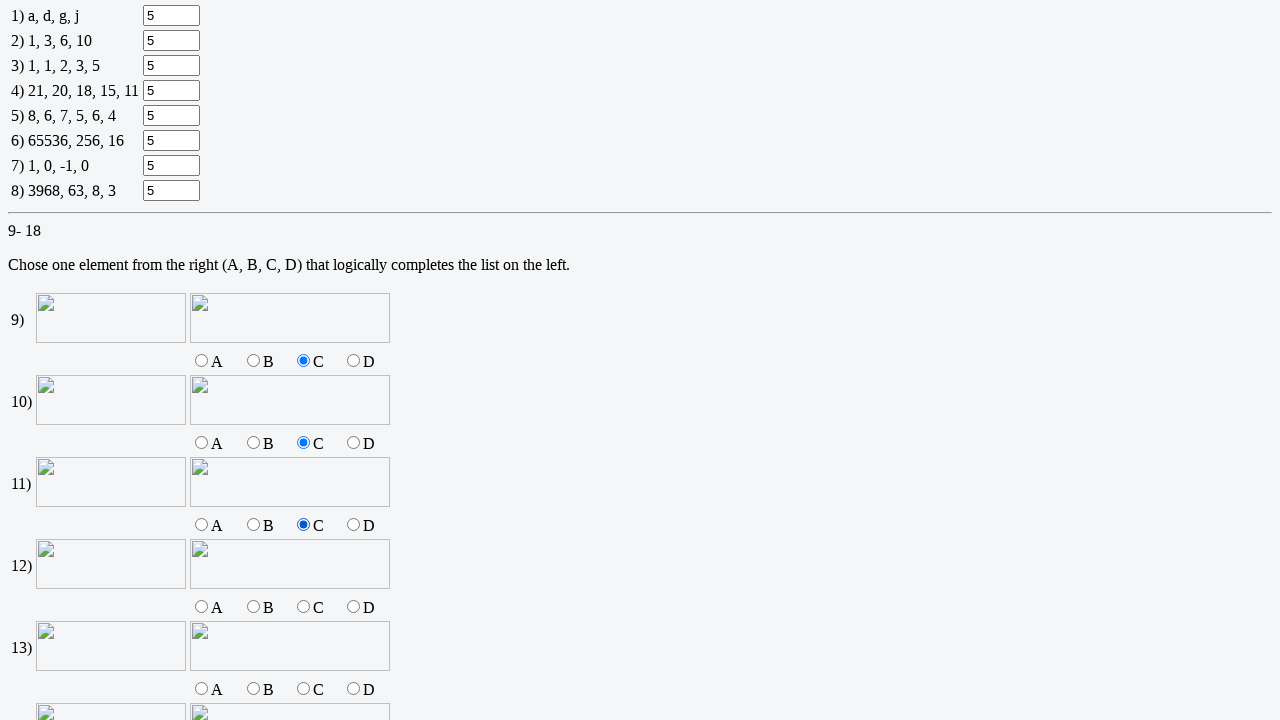

Selected option 'c' for question 12 at (303, 607) on input[name='q12'][value='c']
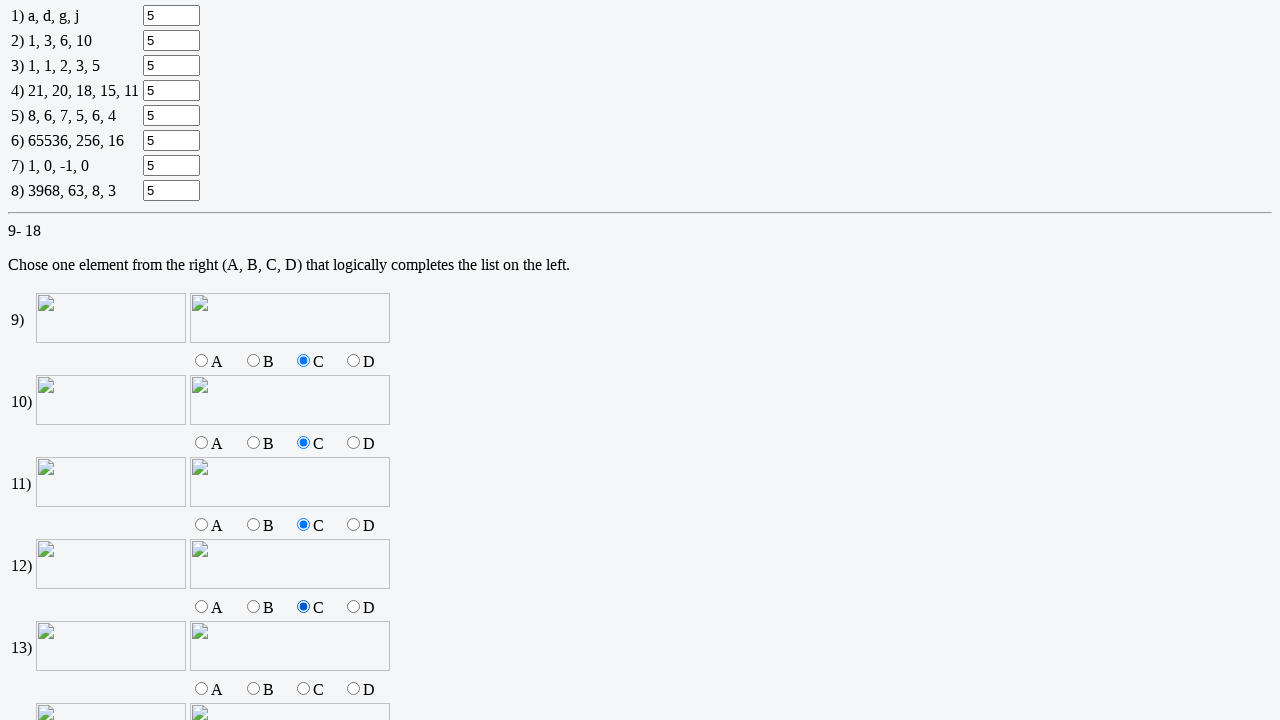

Selected option 'c' for question 13 at (303, 689) on input[name='q13'][value='c']
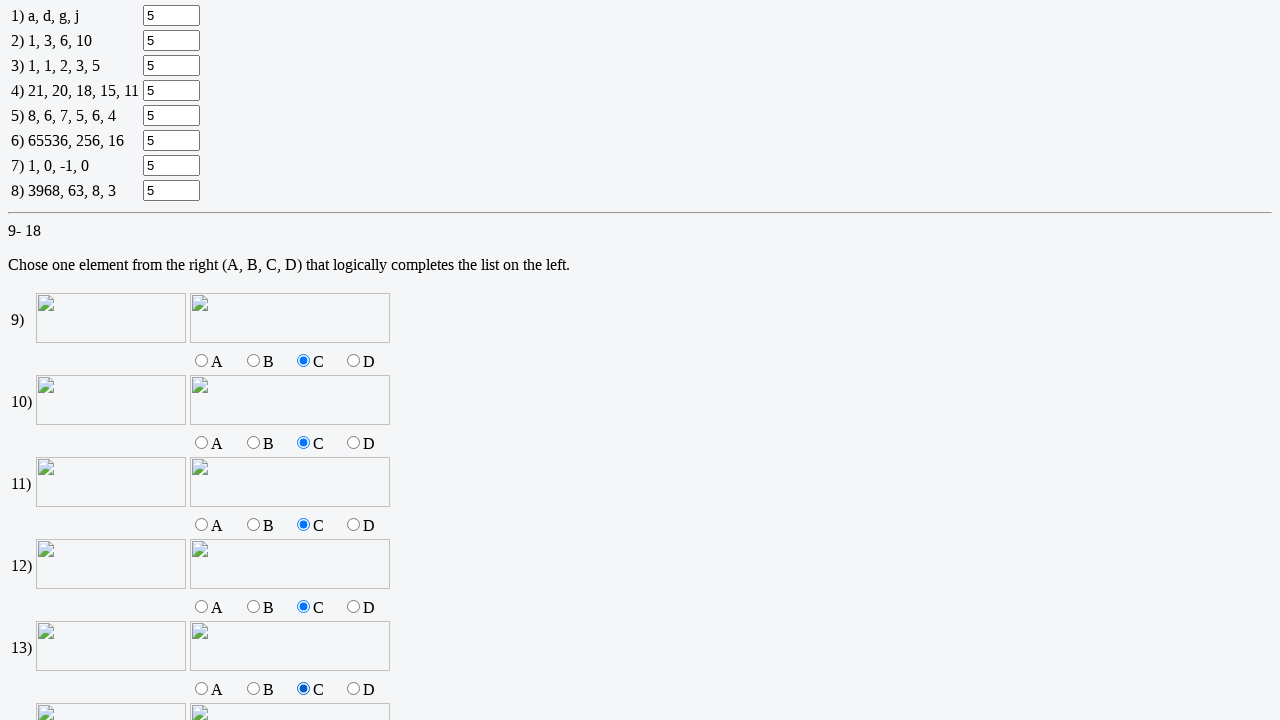

Selected option 'c' for question 14 at (303, 361) on input[name='q14'][value='c']
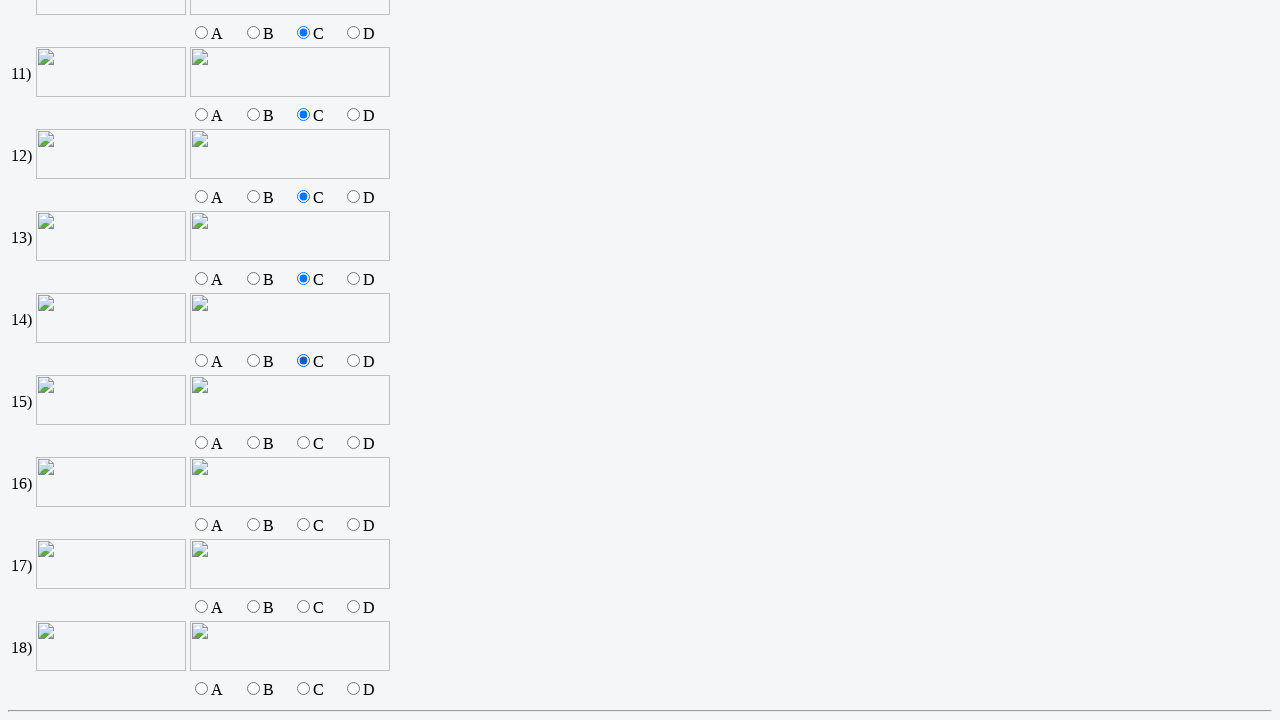

Selected option 'c' for question 15 at (303, 443) on input[name='q15'][value='c']
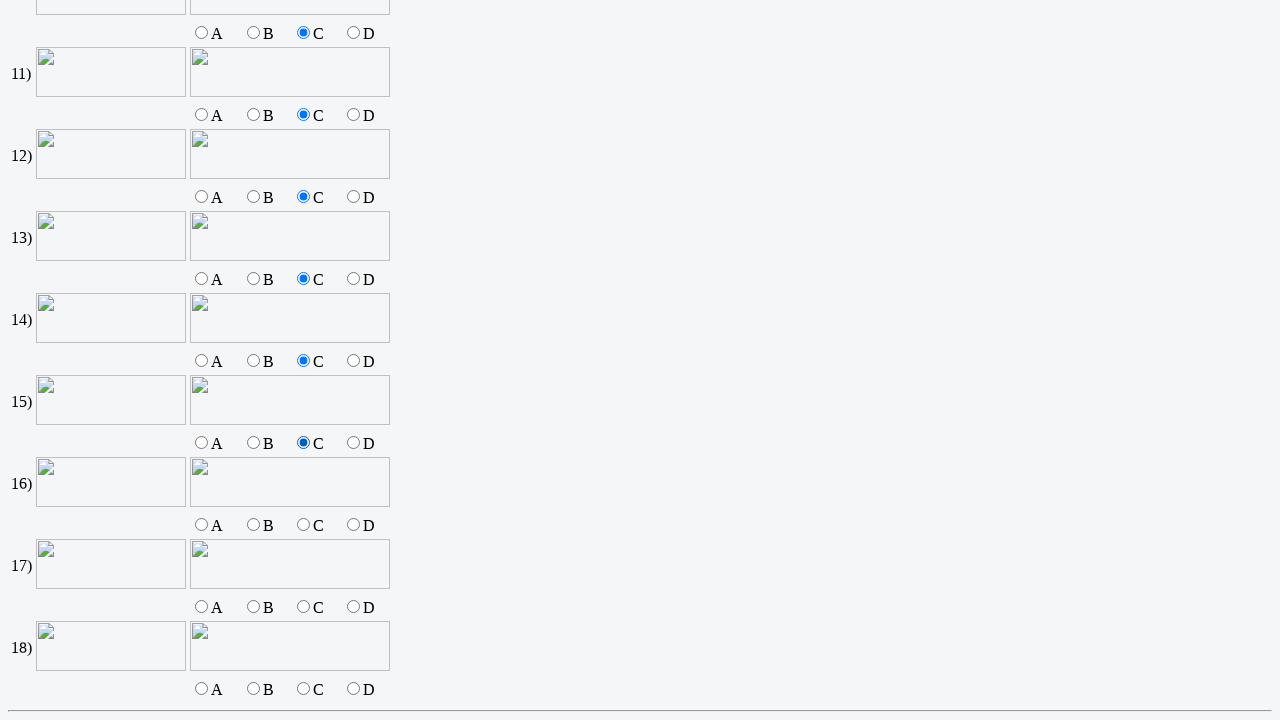

Selected option 'c' for question 16 at (303, 525) on input[name='q16'][value='c']
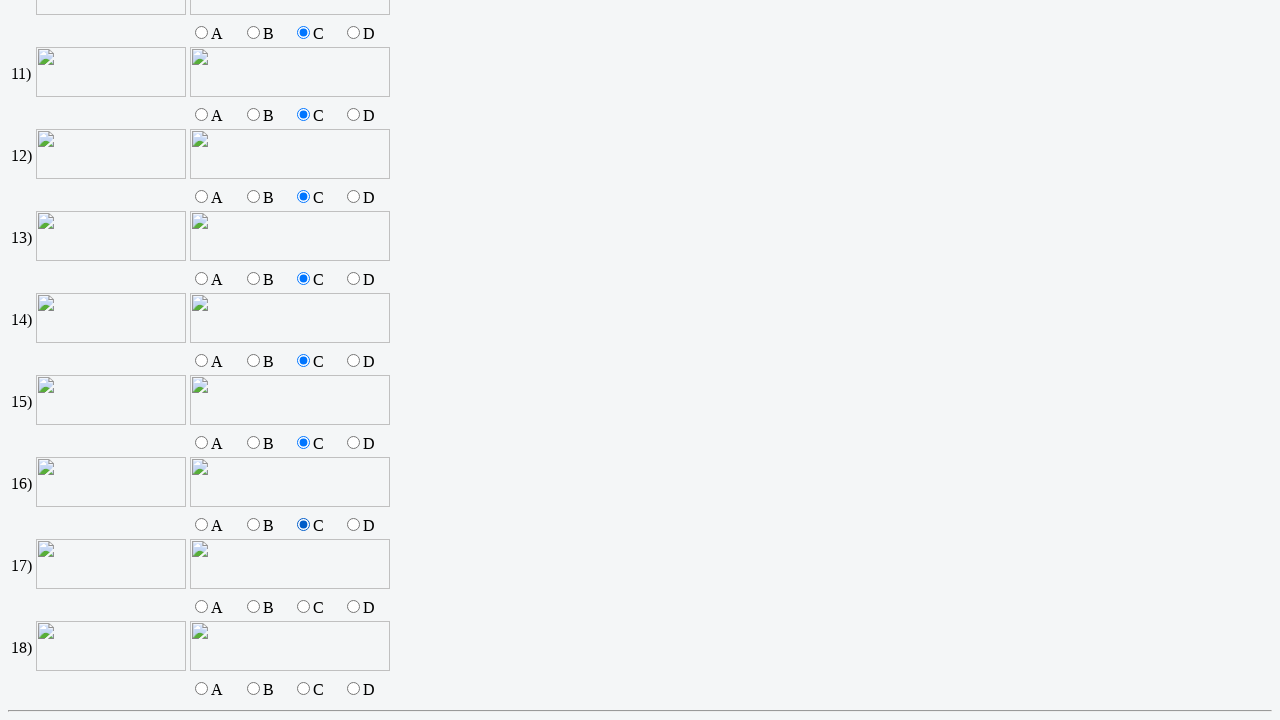

Selected option 'c' for question 17 at (303, 607) on input[name='q17'][value='c']
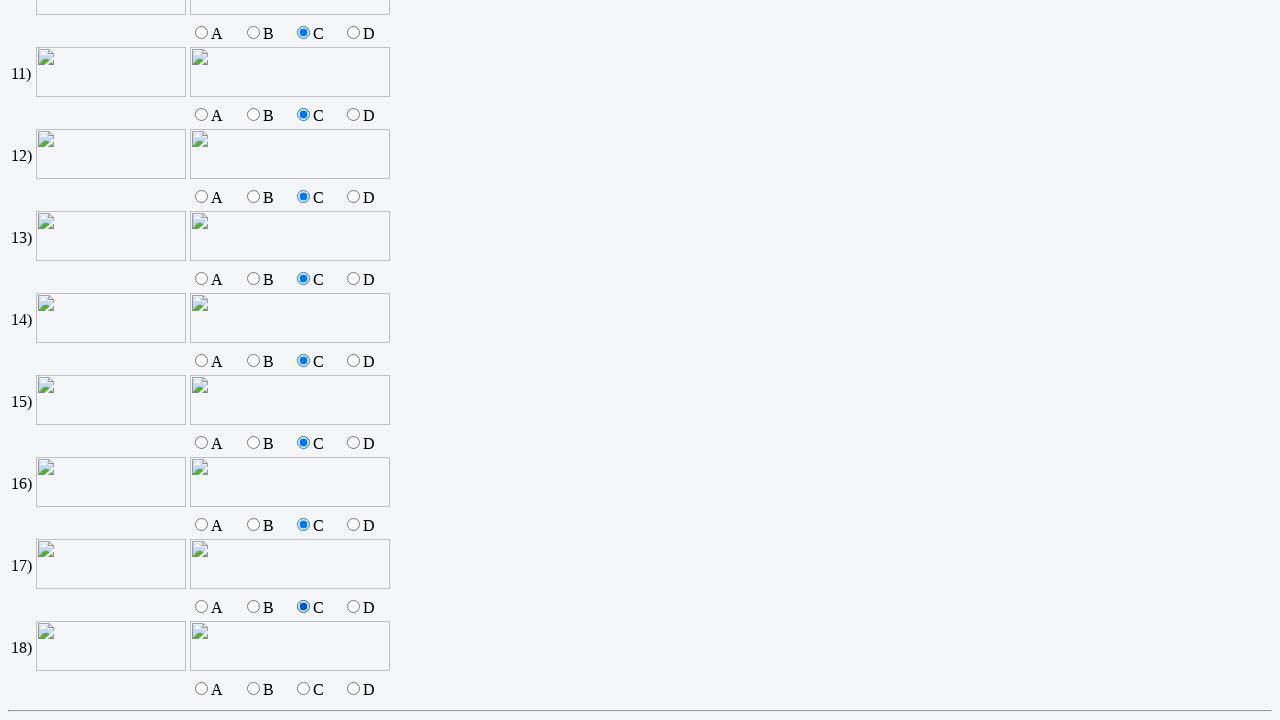

Selected option 'c' for question 18 at (303, 689) on input[name='q18'][value='c']
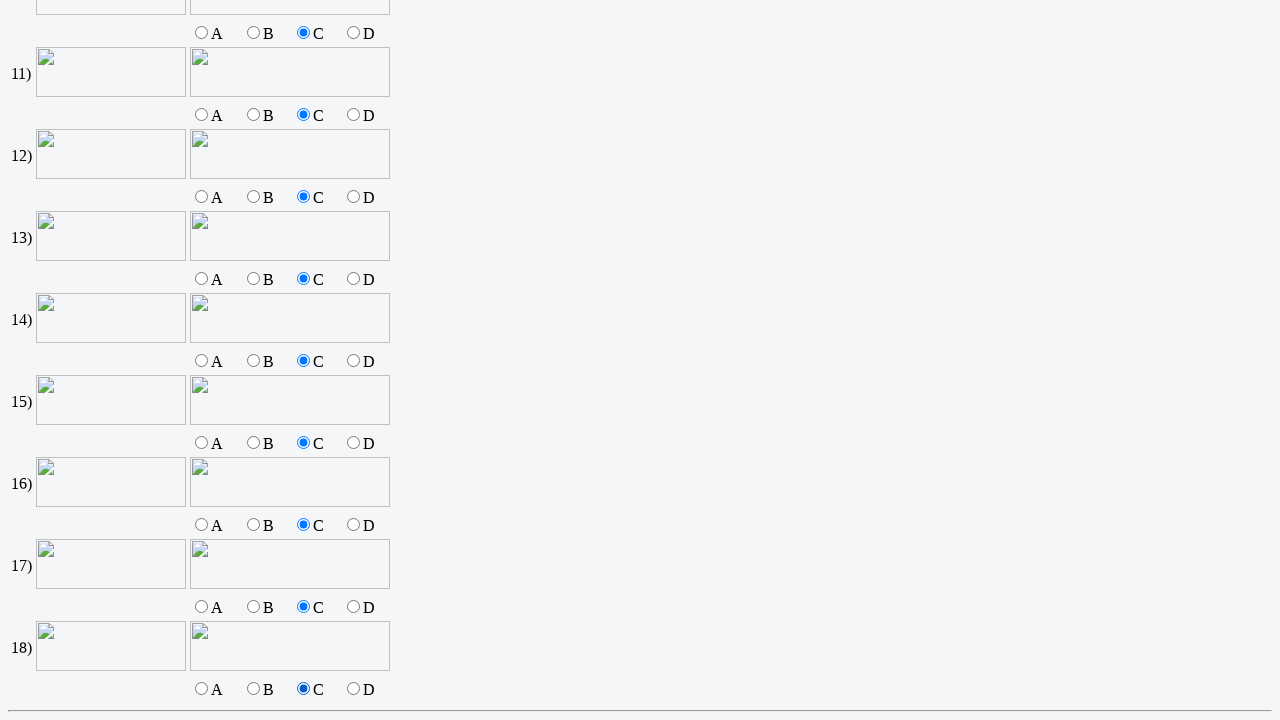

Selected option 'c' for question 19 at (353, 361) on input[name='q19'][value='c']
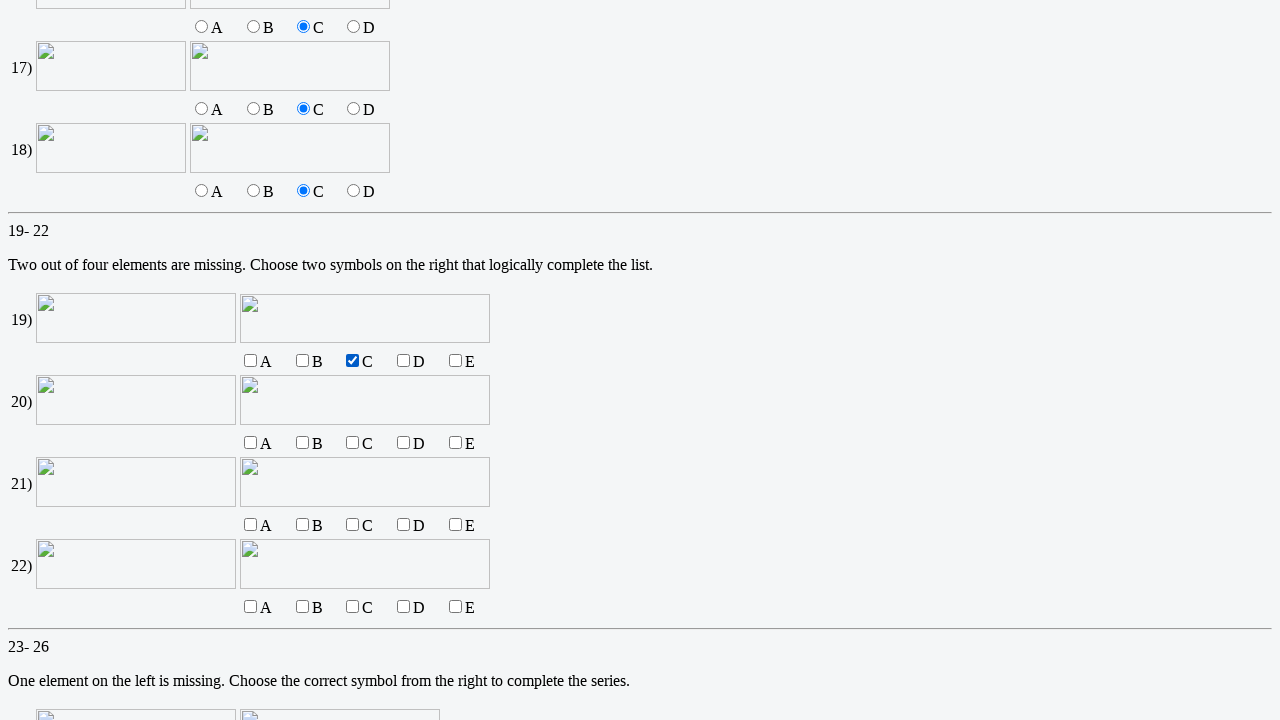

Selected option 'd' for question 19 at (403, 361) on input[name='q19'][value='d']
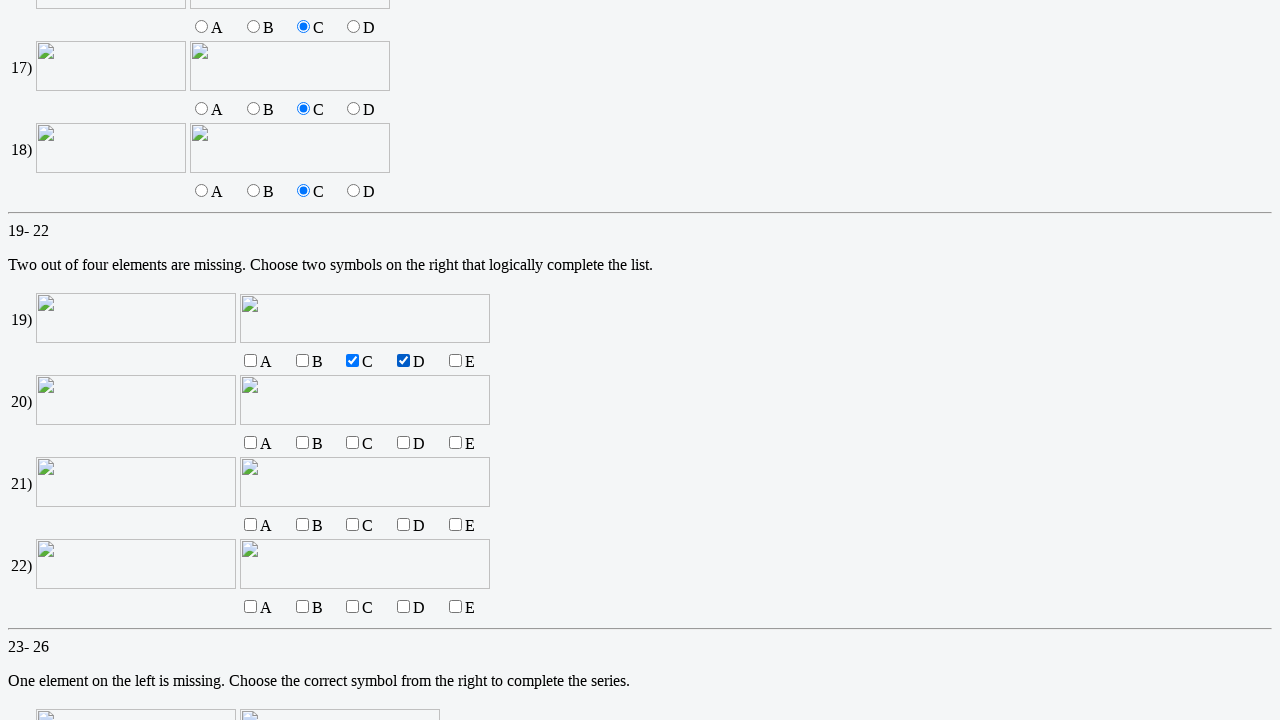

Selected option 'c' for question 20 at (353, 443) on input[name='q20'][value='c']
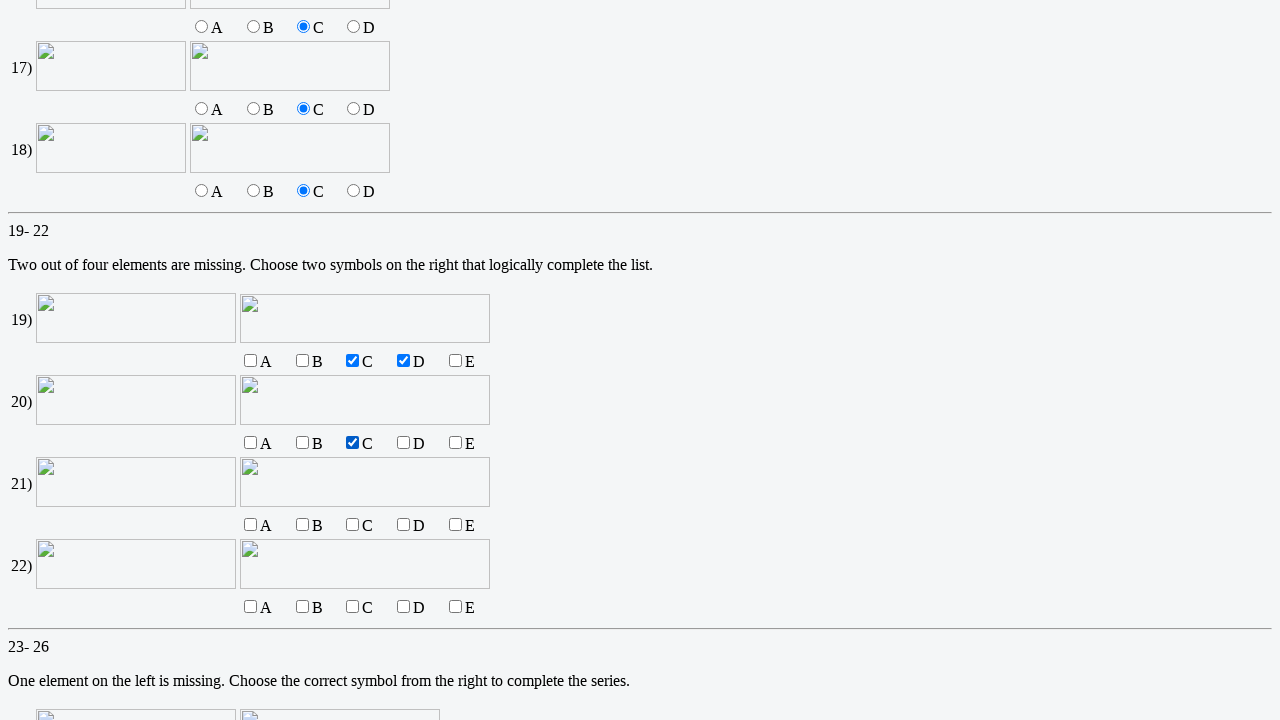

Selected option 'd' for question 20 at (403, 443) on input[name='q20'][value='d']
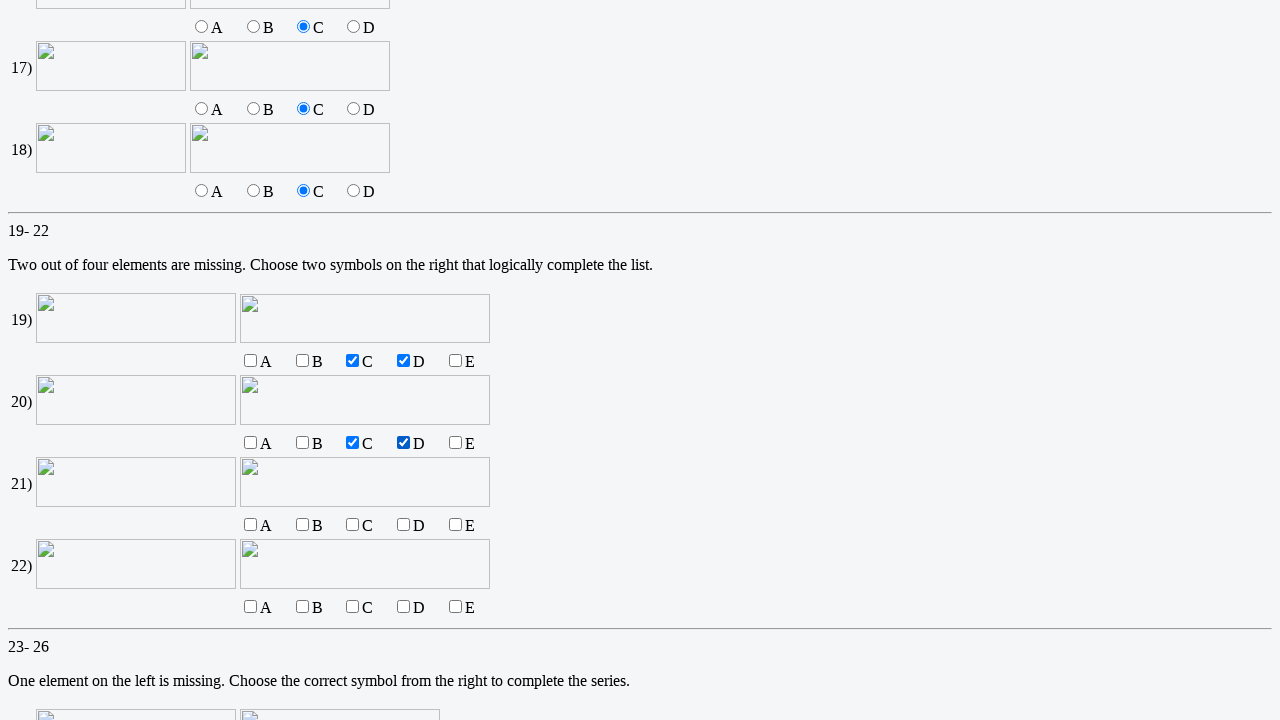

Selected option 'c' for question 21 at (353, 525) on input[name='q21'][value='c']
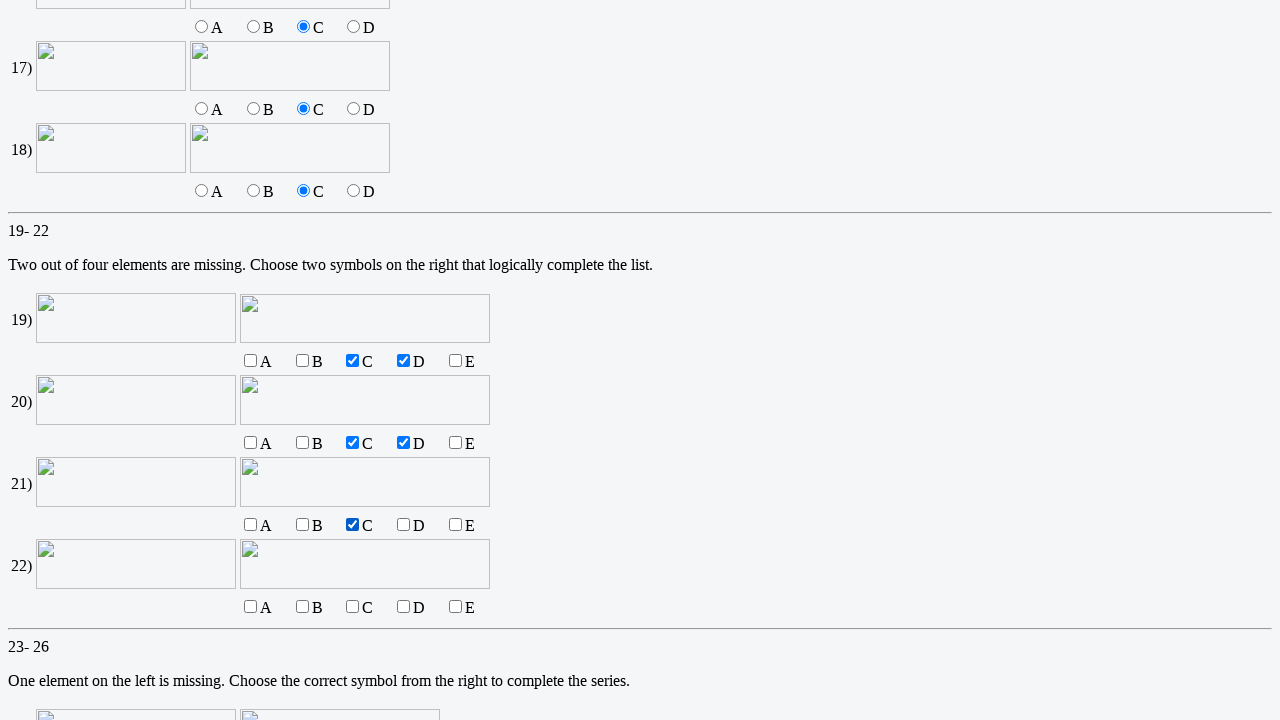

Selected option 'd' for question 21 at (403, 525) on input[name='q21'][value='d']
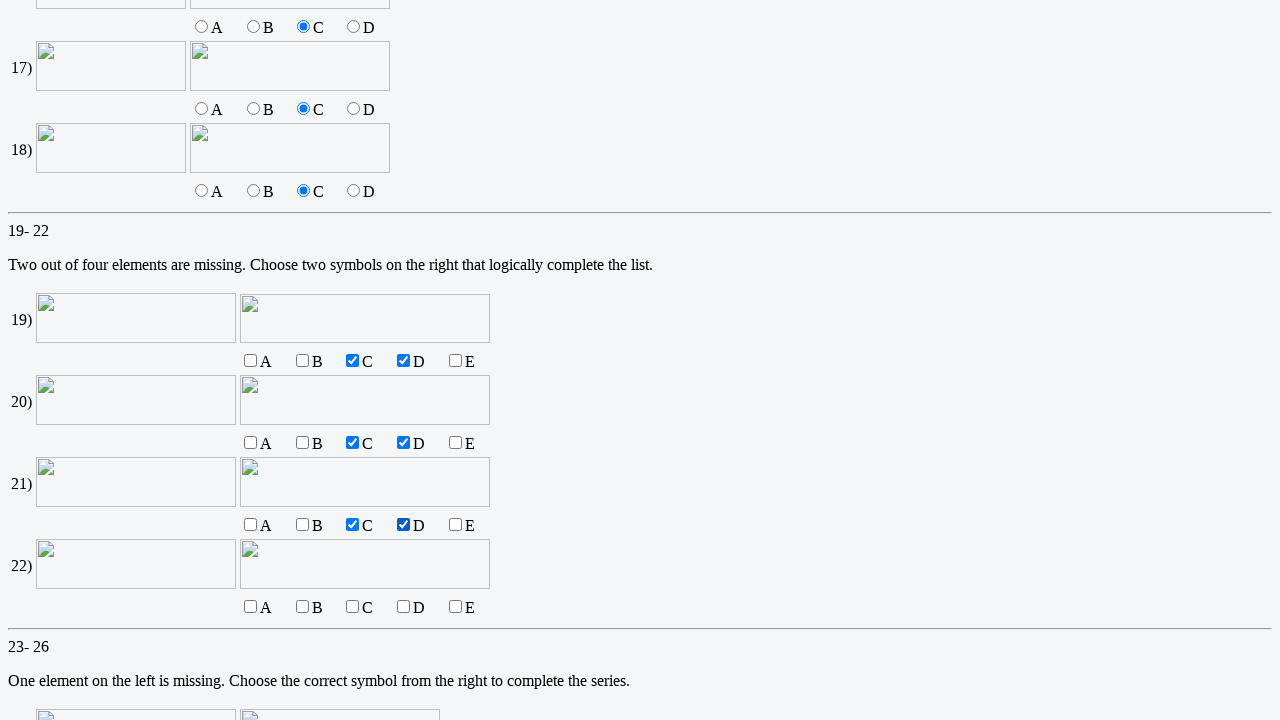

Selected option 'c' for question 22 at (353, 607) on input[name='q22'][value='c']
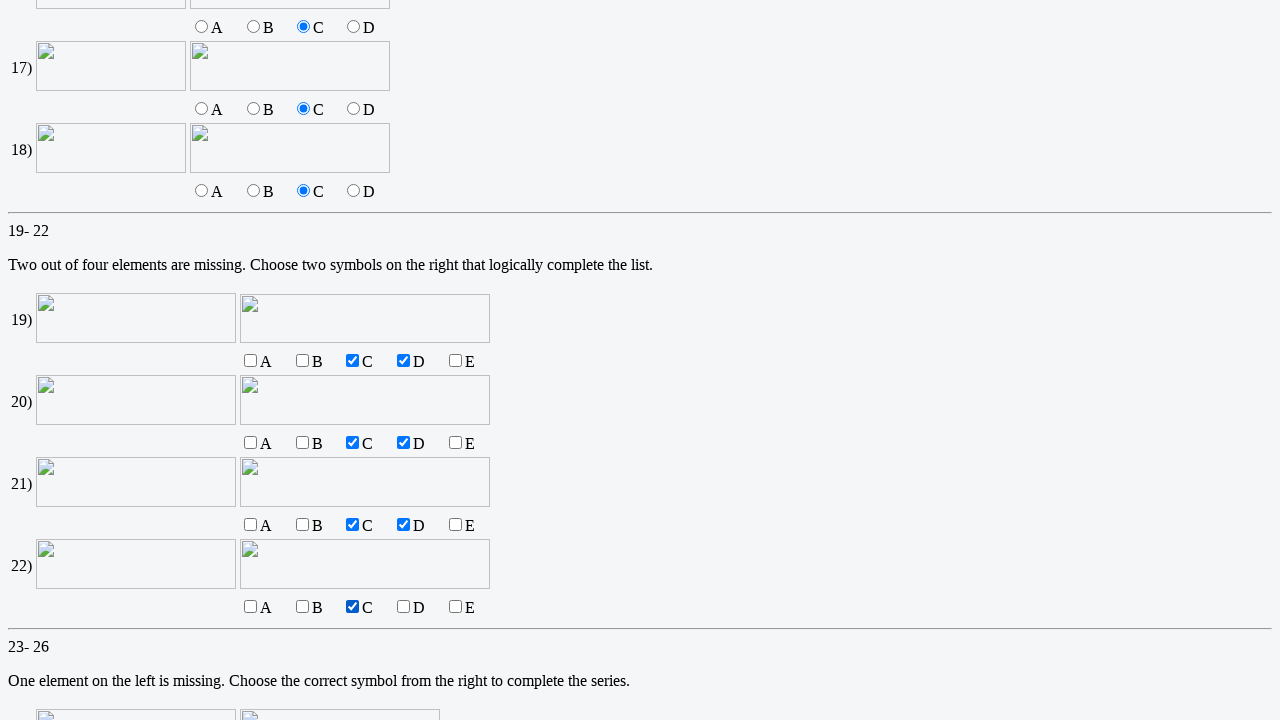

Selected option 'd' for question 22 at (403, 607) on input[name='q22'][value='d']
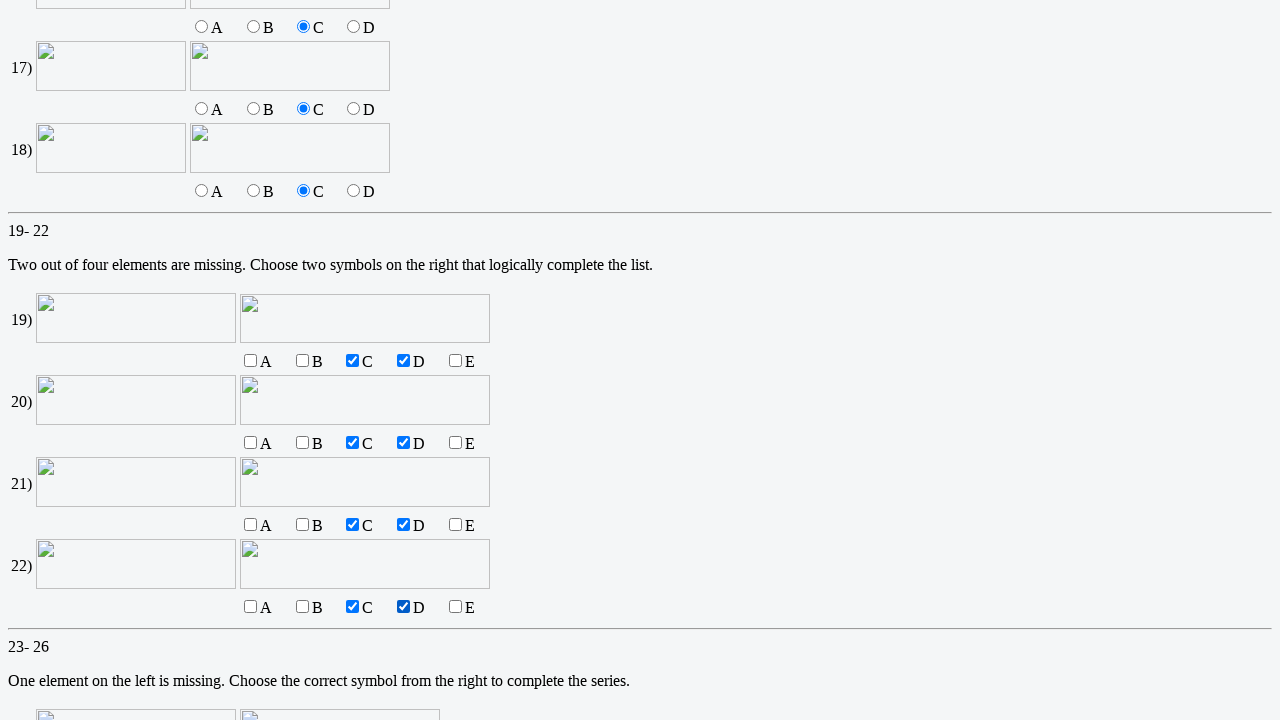

Selected option 'c' for question 23 at (353, 361) on input[name='q23'][value='c']
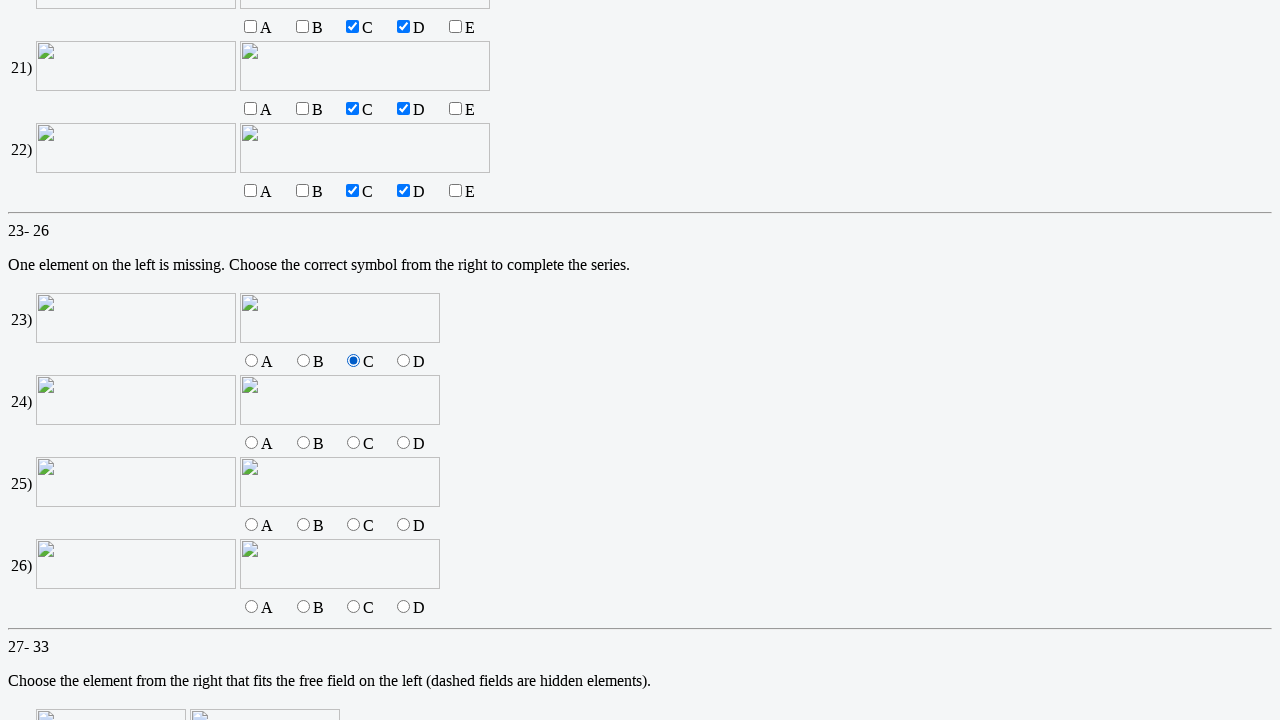

Selected option 'c' for question 24 at (353, 443) on input[name='q24'][value='c']
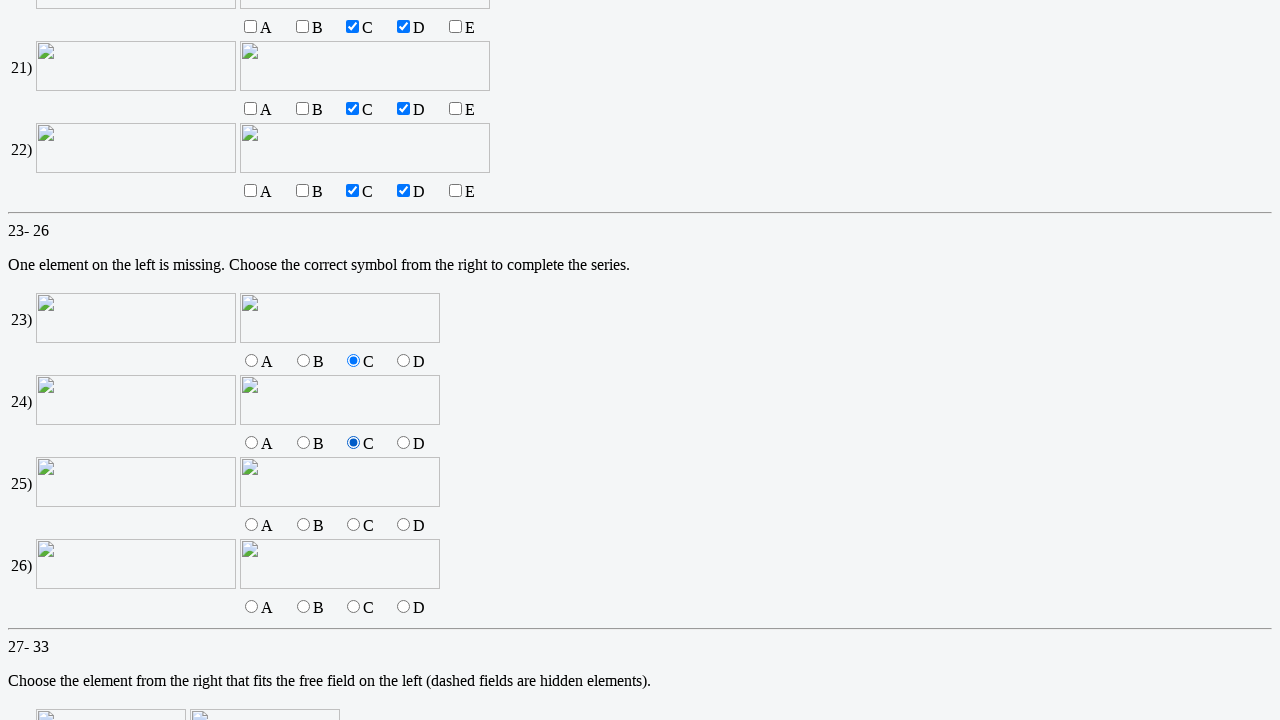

Selected option 'c' for question 25 at (353, 525) on input[name='q25'][value='c']
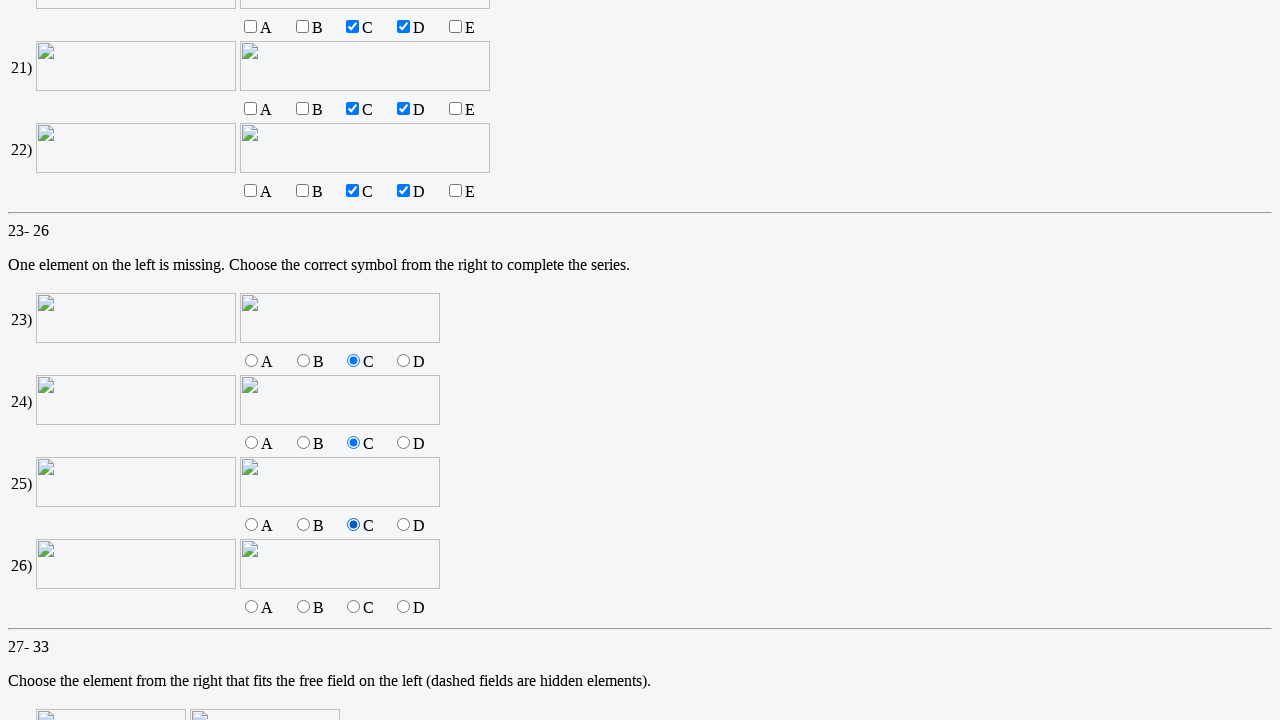

Selected option 'c' for question 26 at (353, 607) on input[name='q26'][value='c']
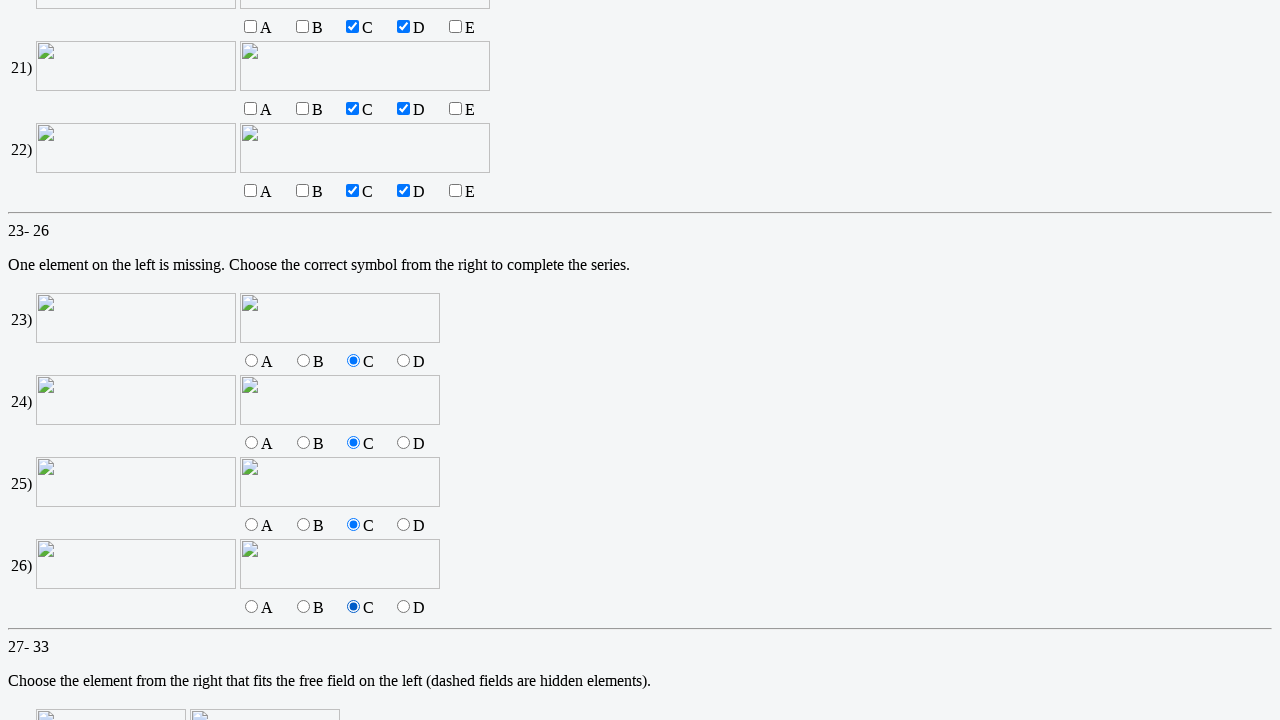

Selected option 'd' for question 27 at (316, 361) on input[name='q27'][value='d']
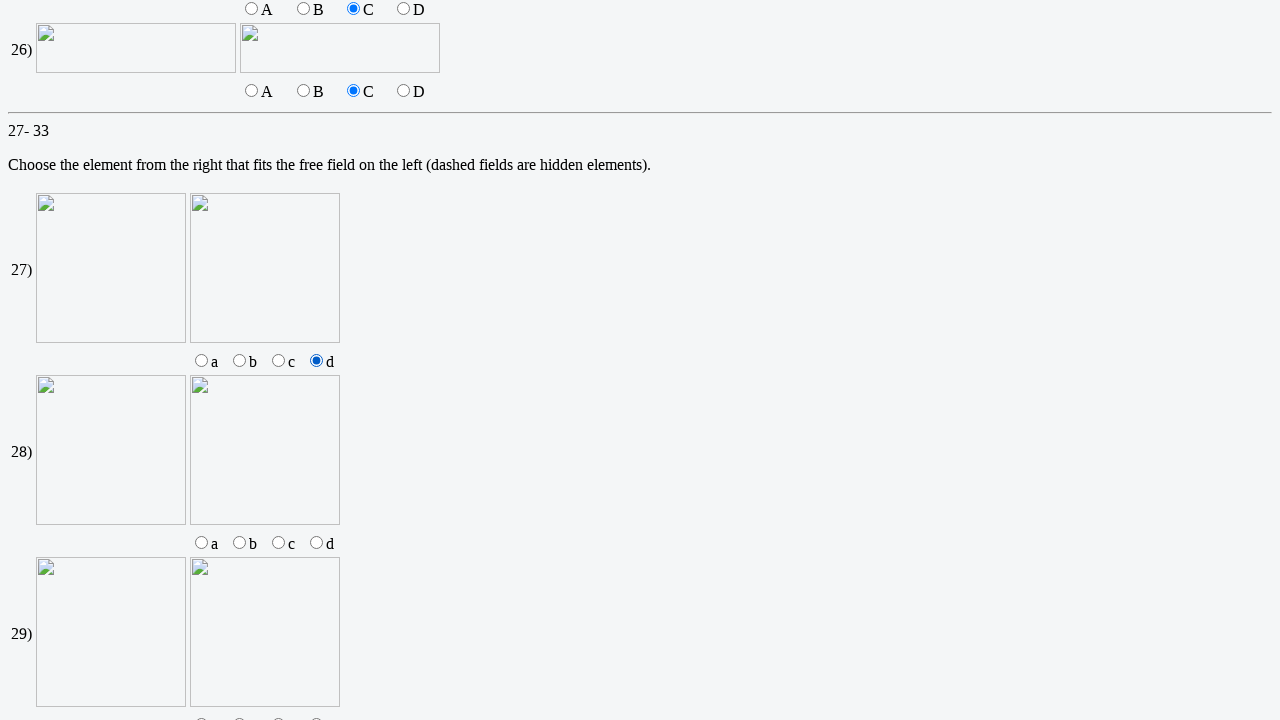

Selected option 'd' for question 28 at (316, 543) on input[name='q28'][value='d']
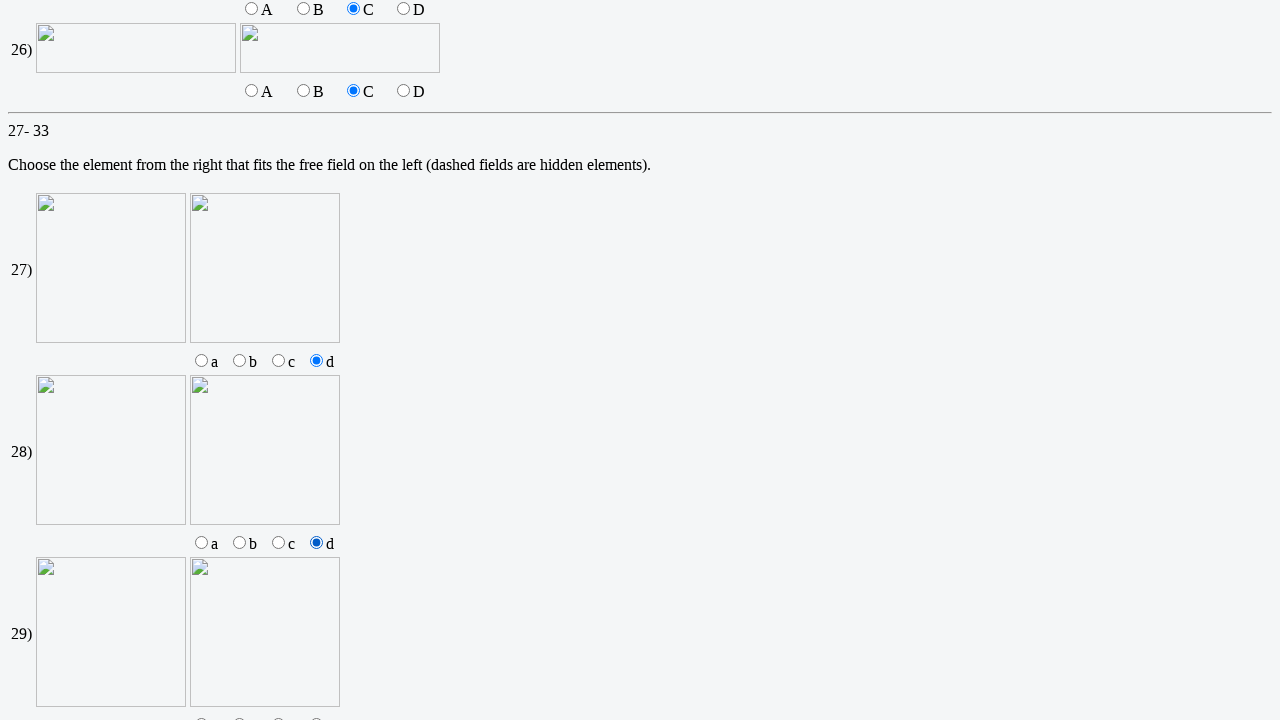

Selected option 'd' for question 29 at (316, 714) on input[name='q29'][value='d']
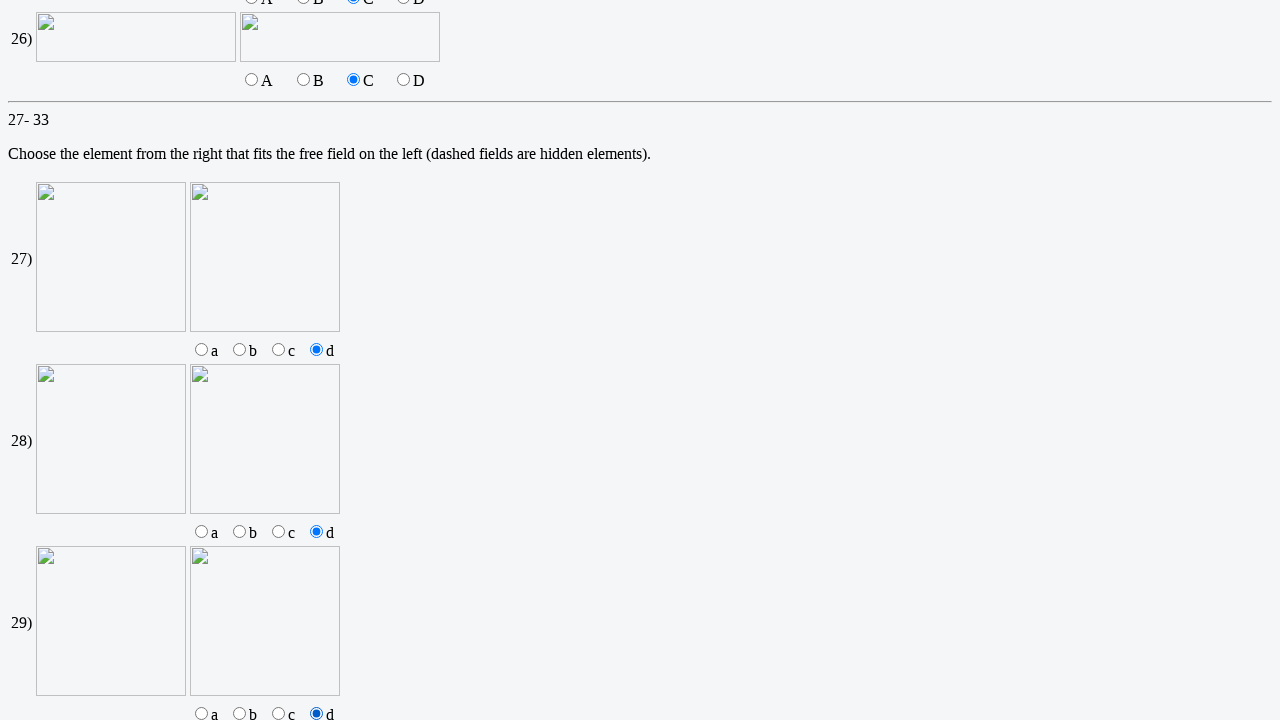

Selected option 'd' for question 30 at (316, 361) on input[name='q30'][value='d']
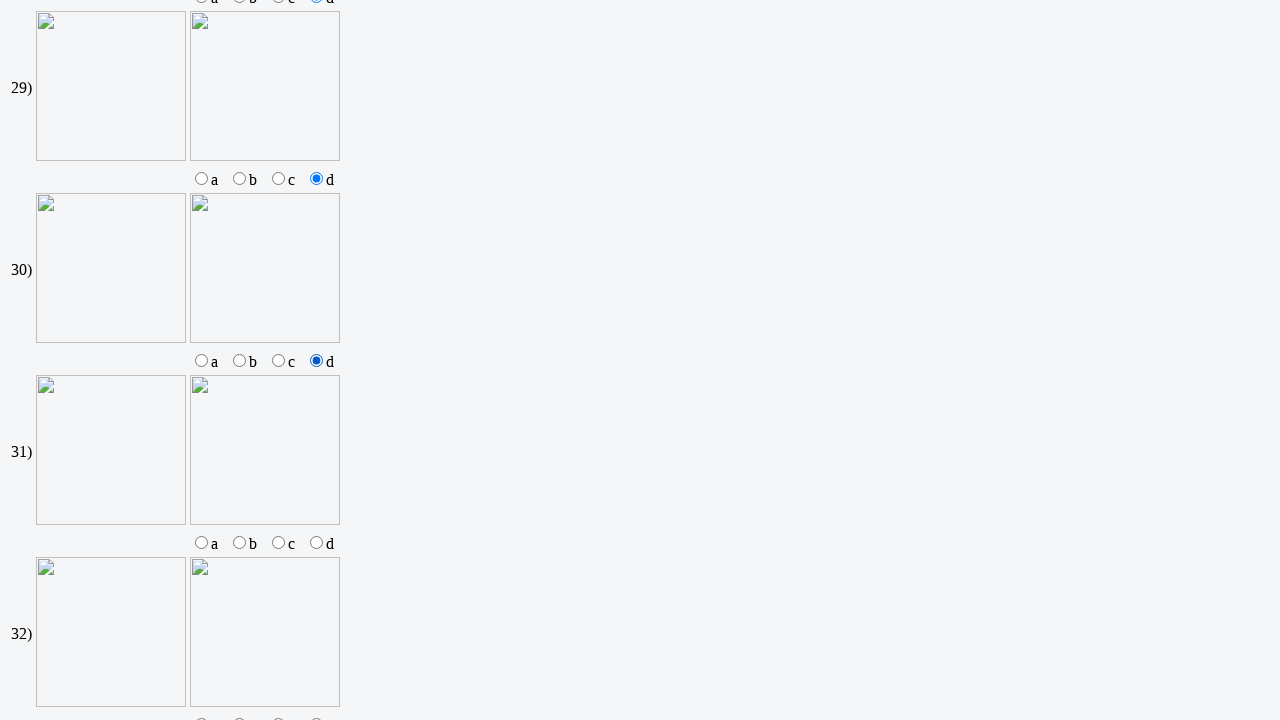

Selected option 'd' for question 31 at (316, 543) on input[name='q31'][value='d']
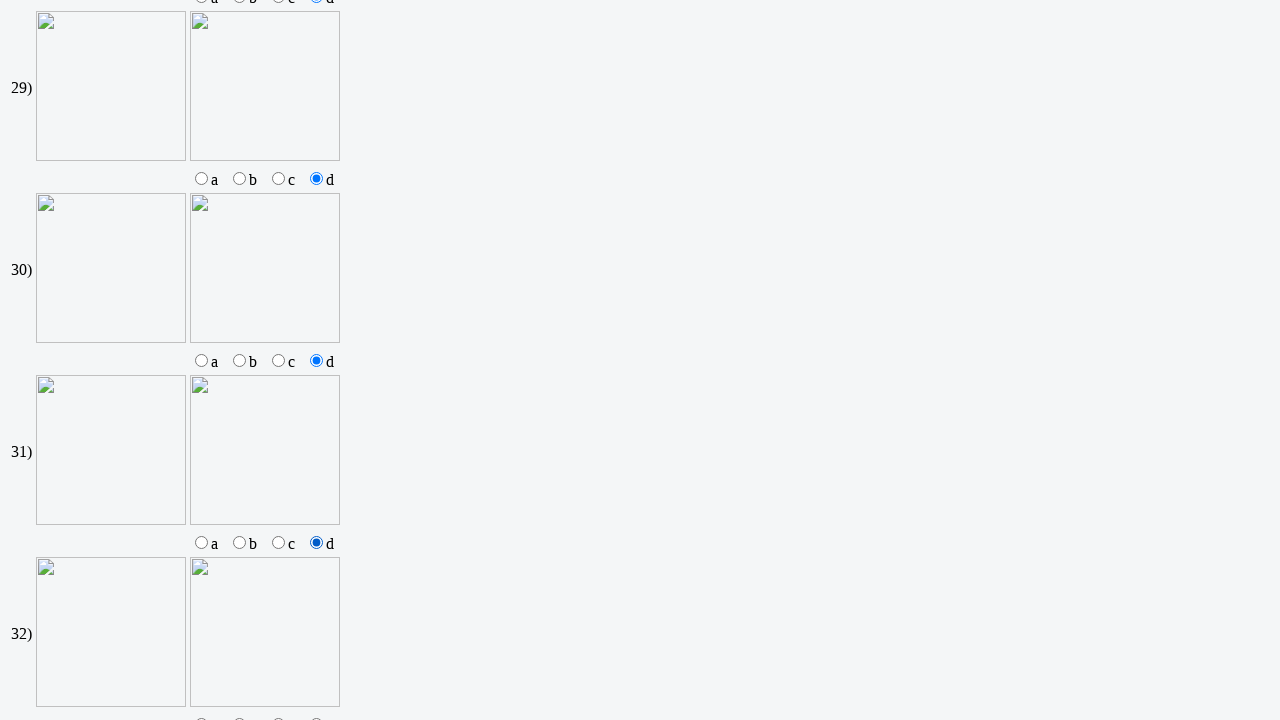

Selected option 'd' for question 32 at (316, 714) on input[name='q32'][value='d']
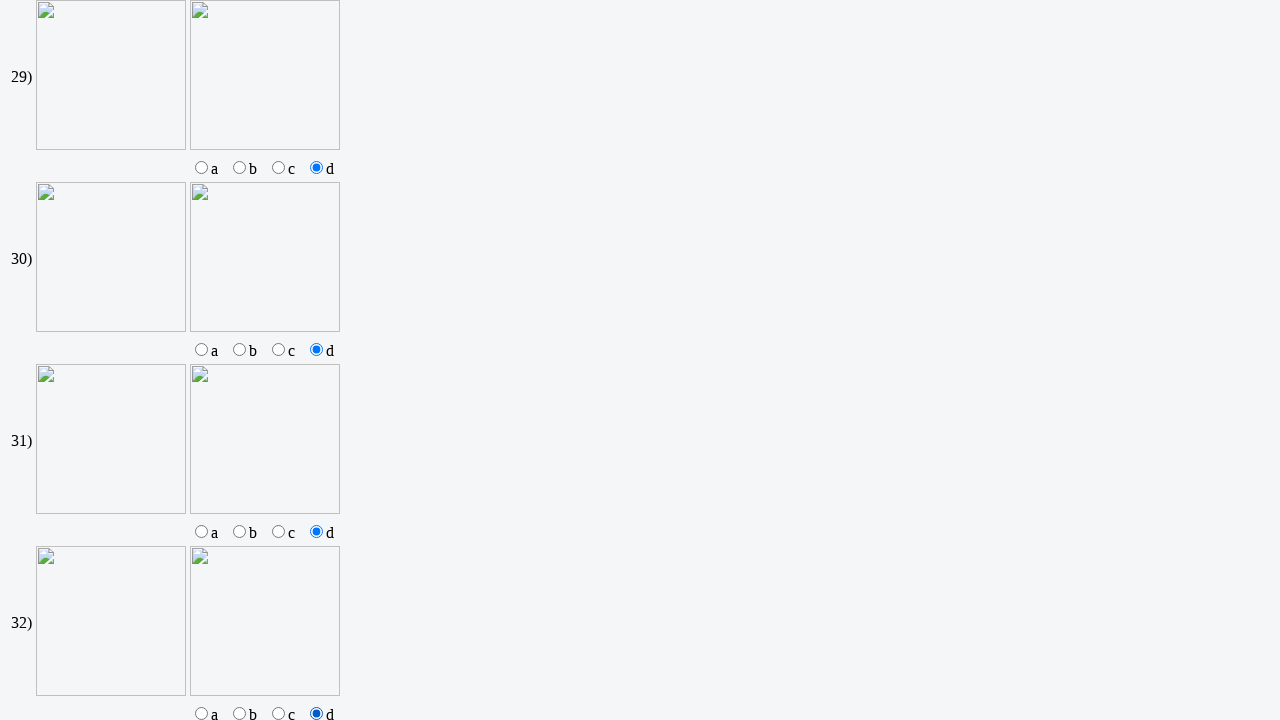

Selected option 'd' for question 33 at (316, 361) on input[name='q33'][value='d']
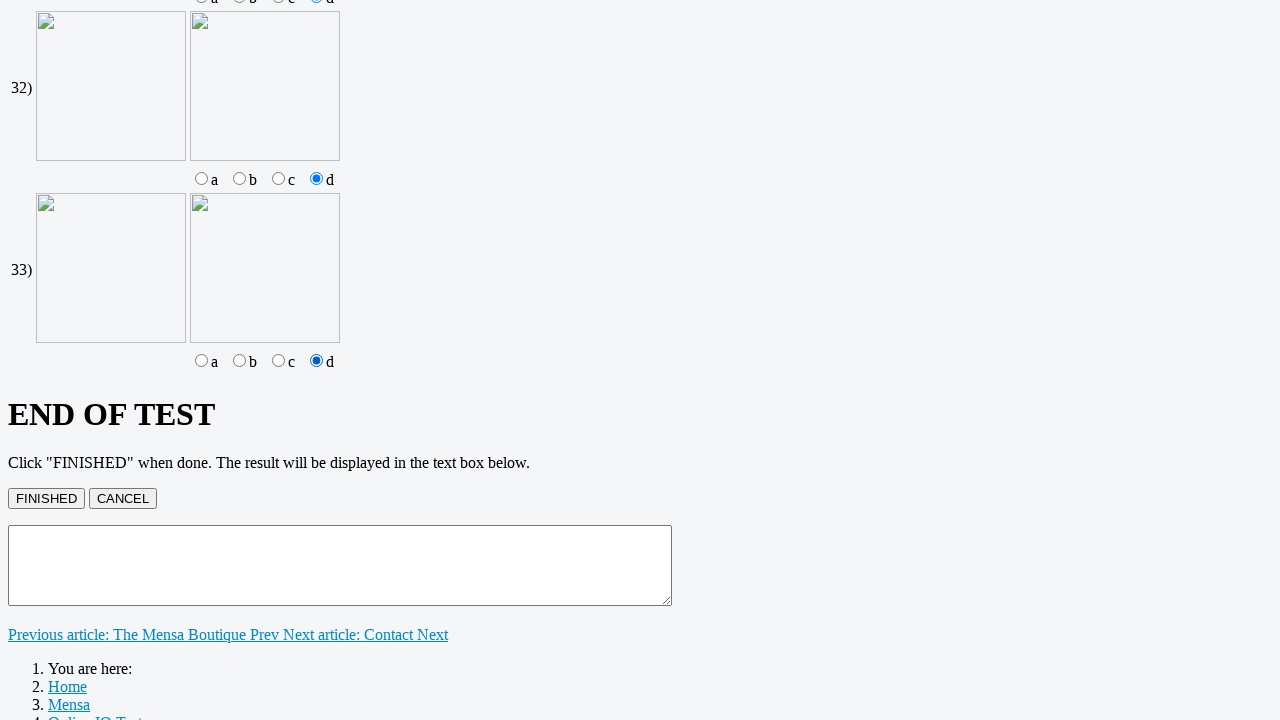

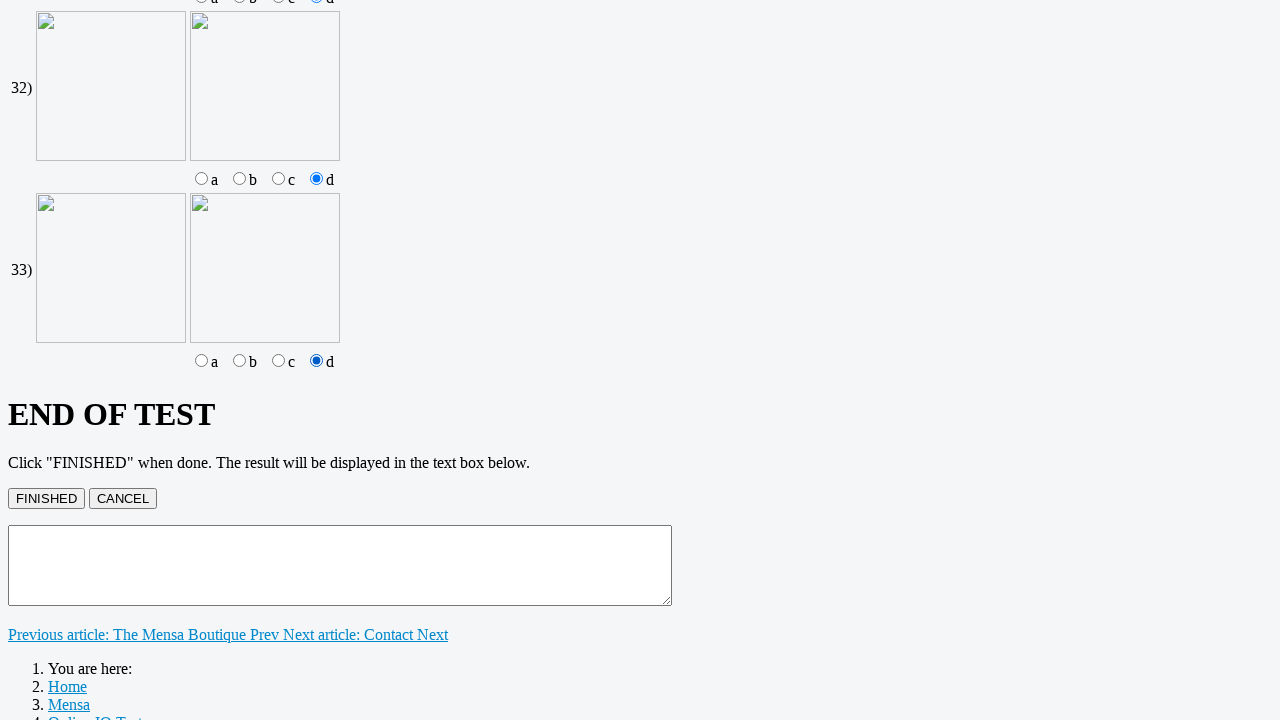